Tests a todo application by adding 5 new items to the list and then marking all 10 items (5 existing + 5 new) as completed by clicking their checkboxes.

Starting URL: https://lambdatest.github.io/sample-todo-app/

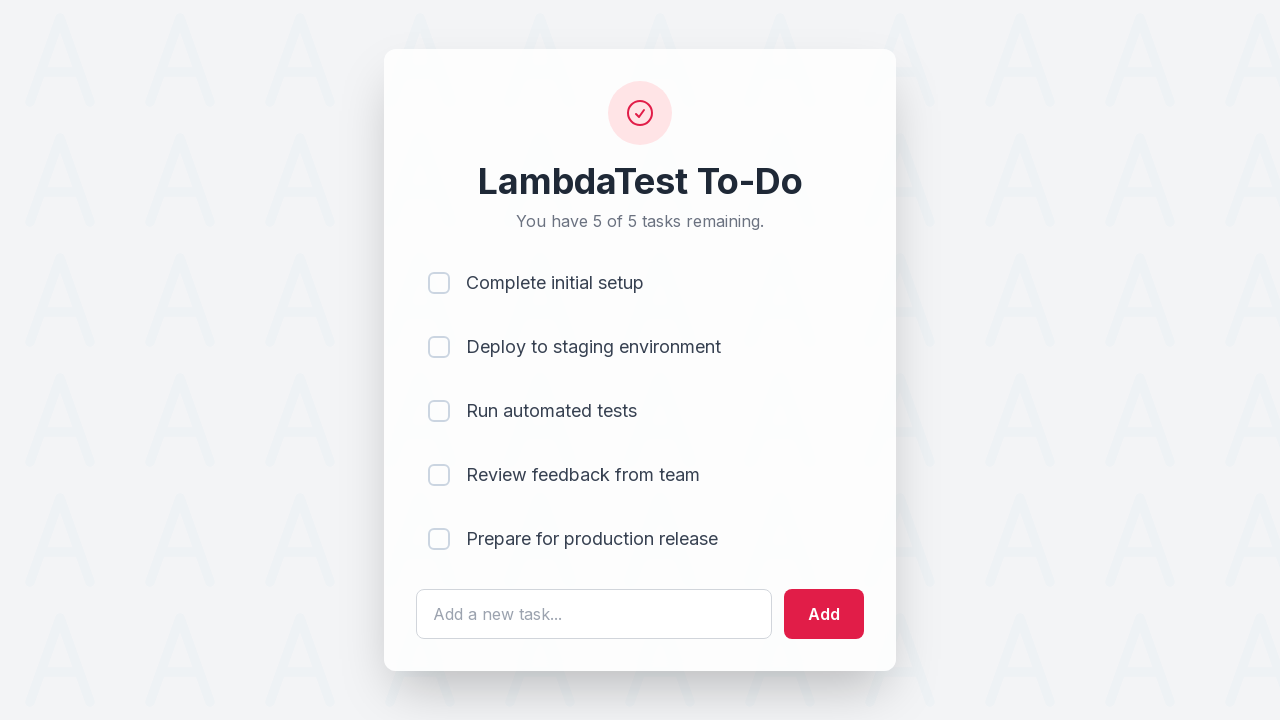

Waited for todo input field to load
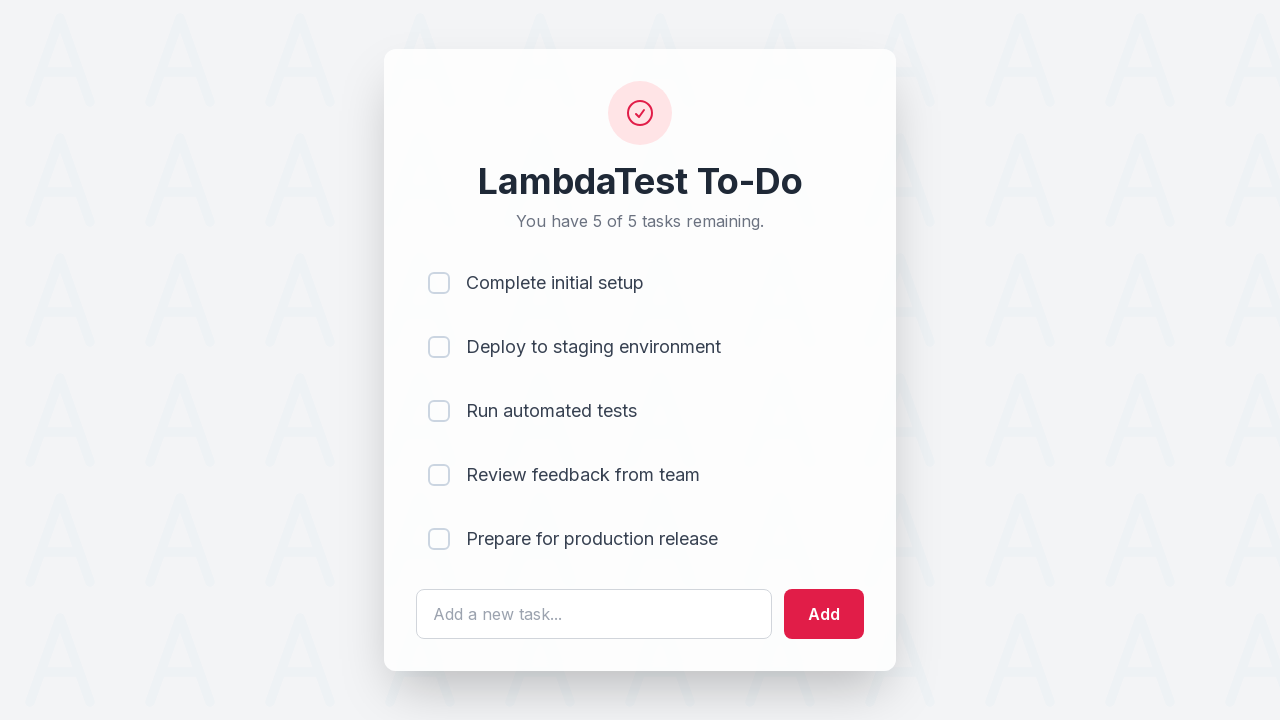

Clicked todo input field to add item 1 at (594, 614) on #sampletodotext
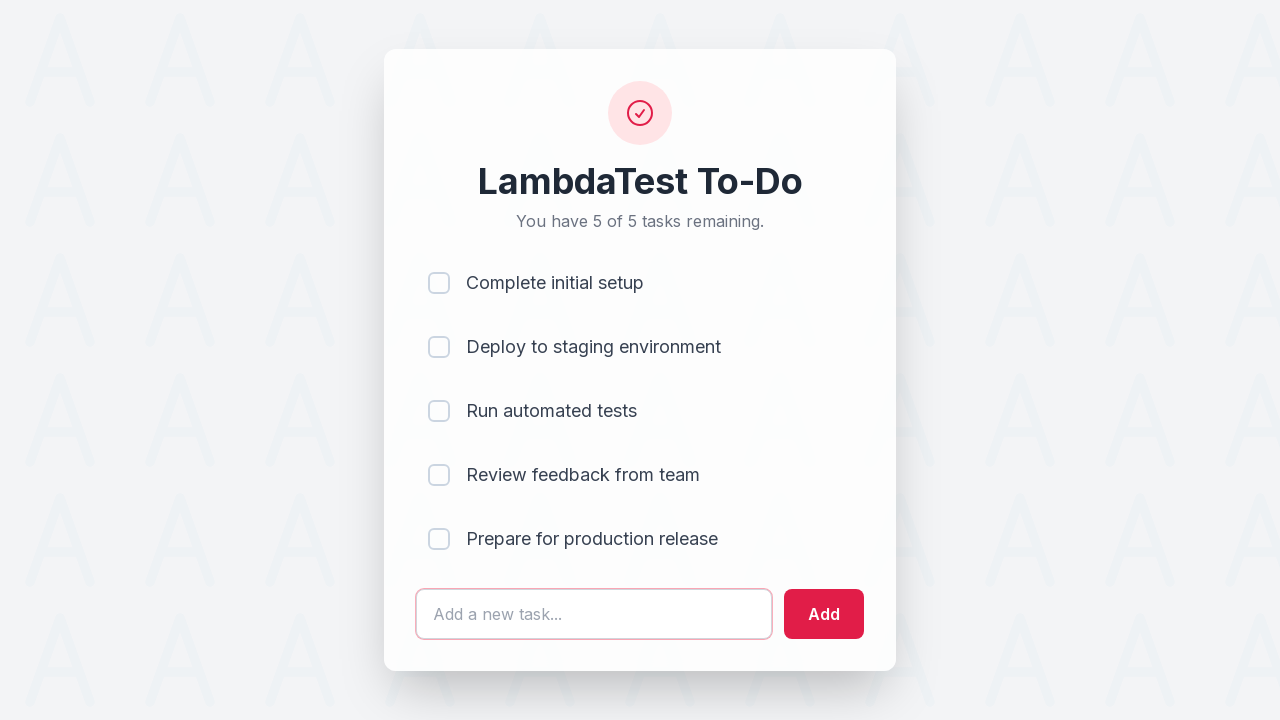

Filled input field with 'Adding a new item 1' on #sampletodotext
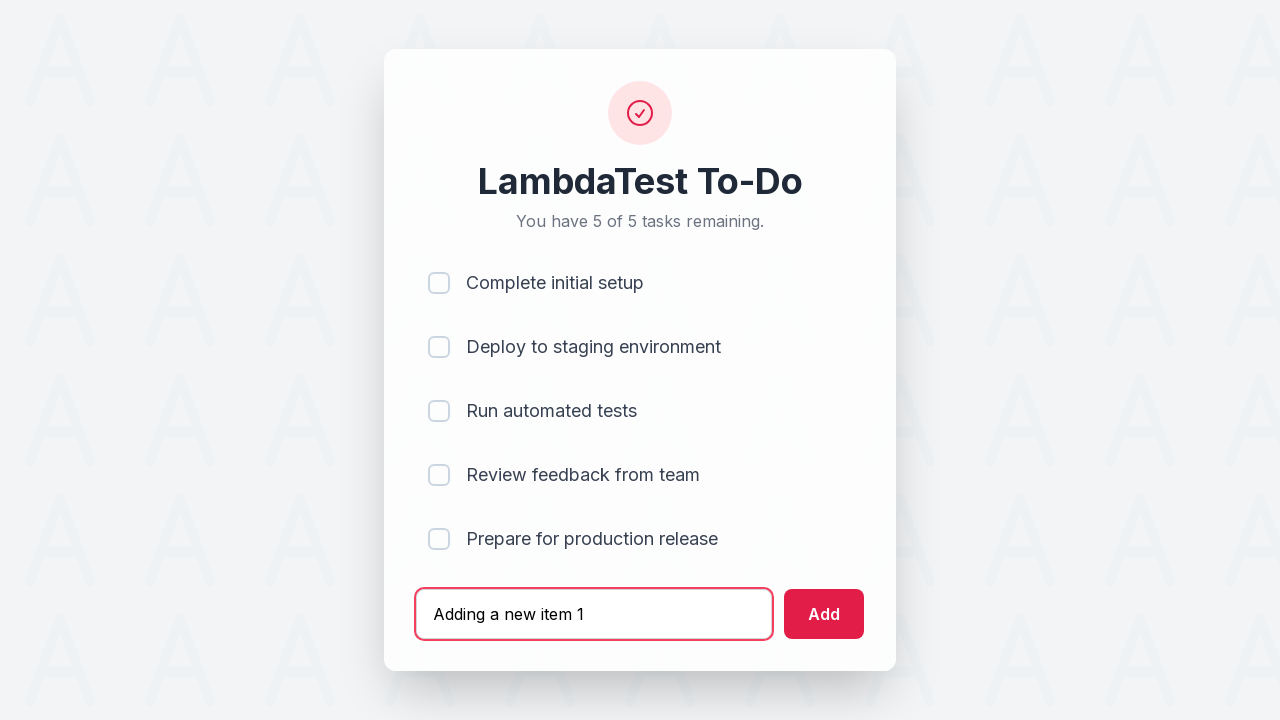

Pressed Enter to add item 1 to the list on #sampletodotext
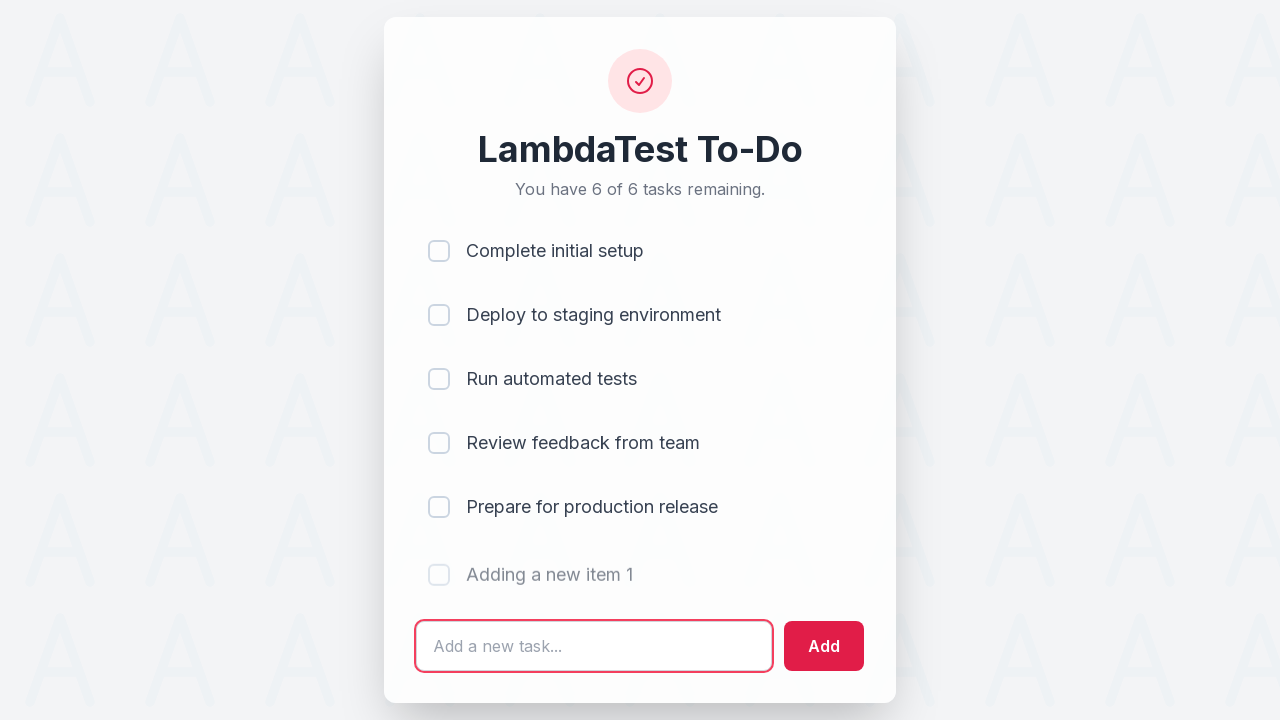

Waited 500ms for item 1 to be added
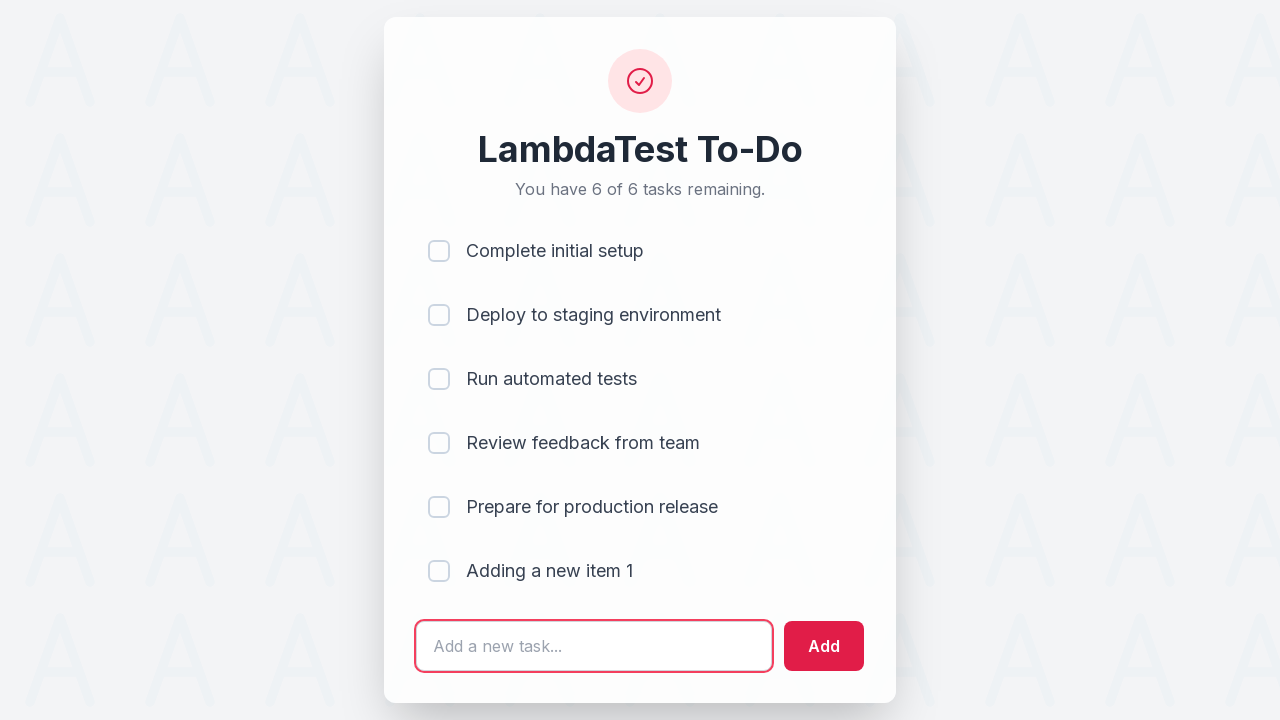

Clicked todo input field to add item 2 at (594, 646) on #sampletodotext
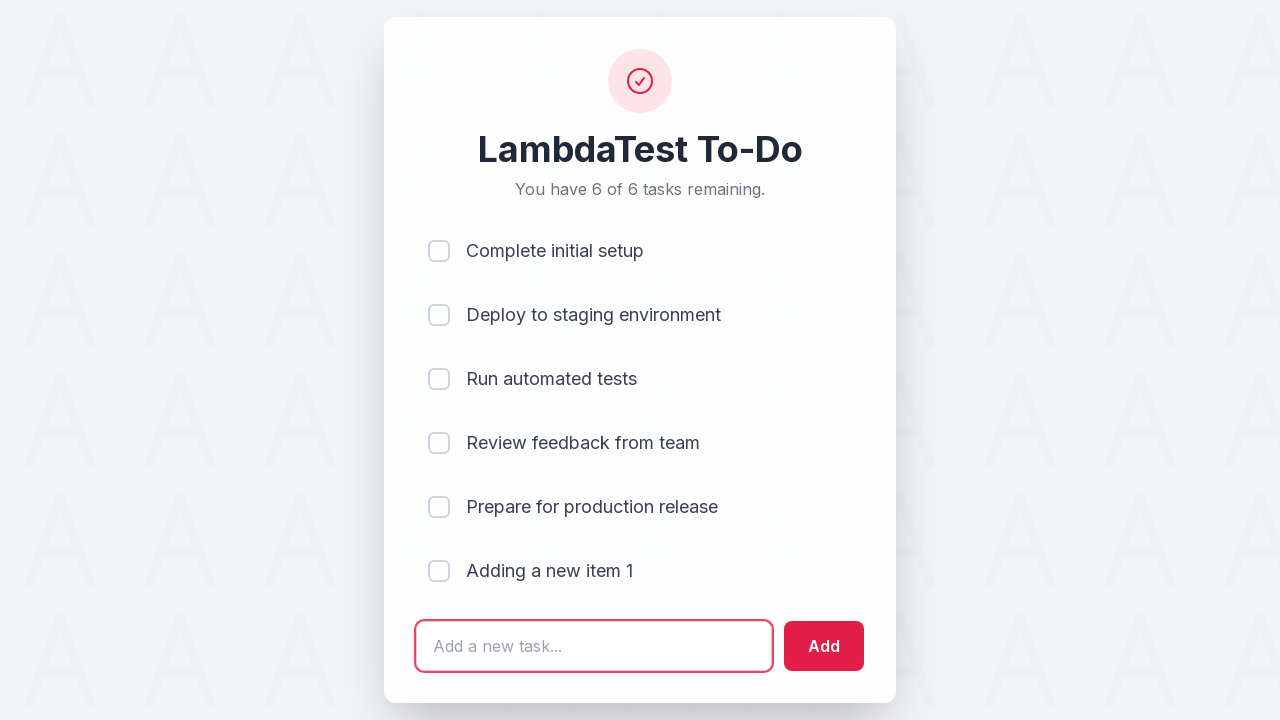

Filled input field with 'Adding a new item 2' on #sampletodotext
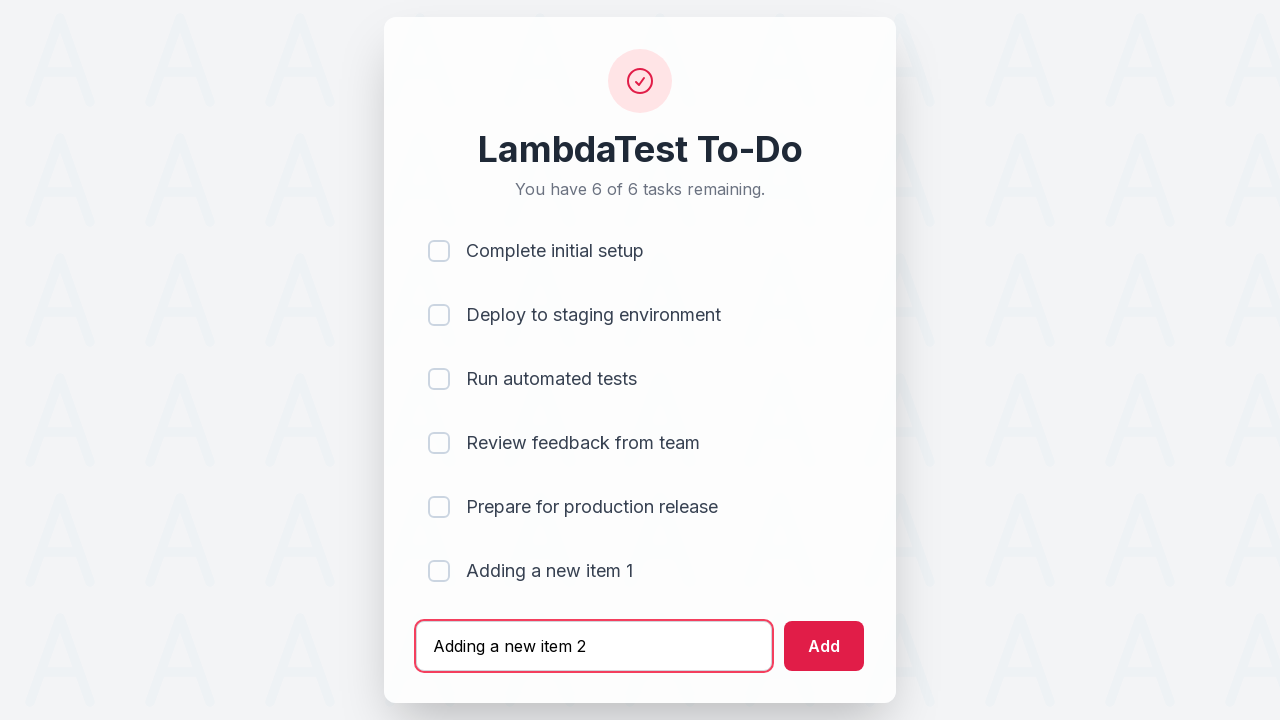

Pressed Enter to add item 2 to the list on #sampletodotext
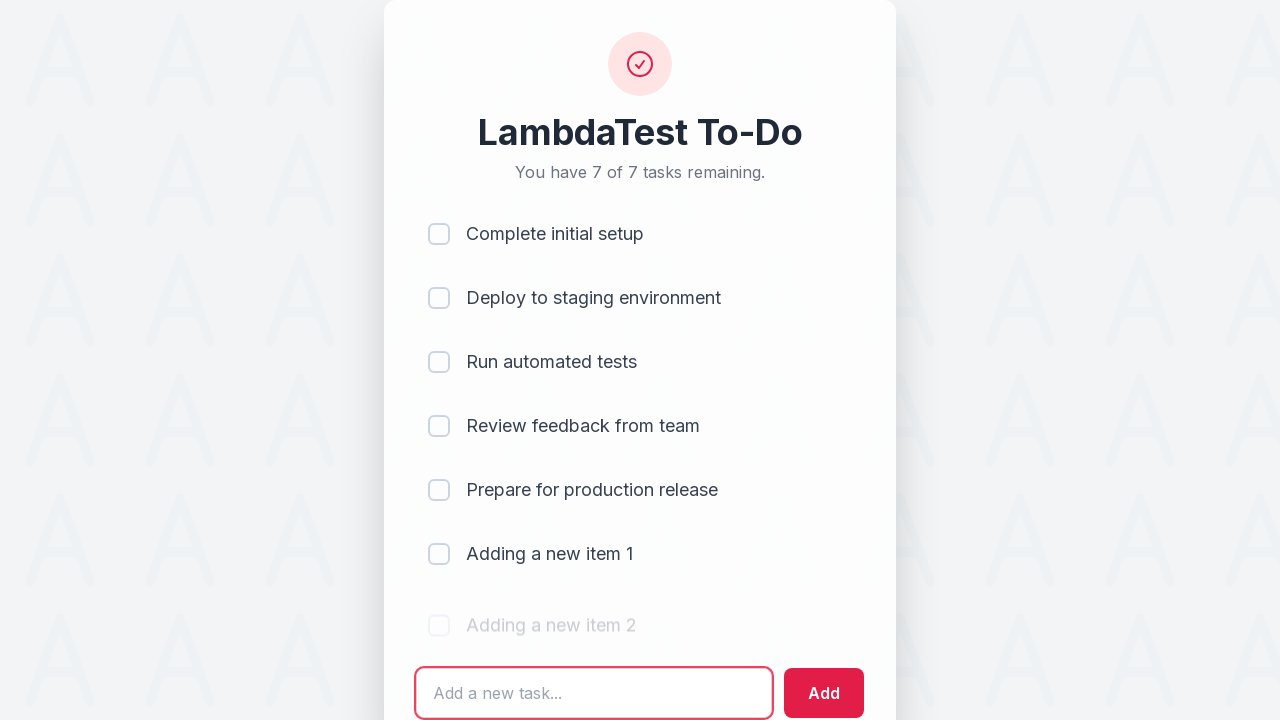

Waited 500ms for item 2 to be added
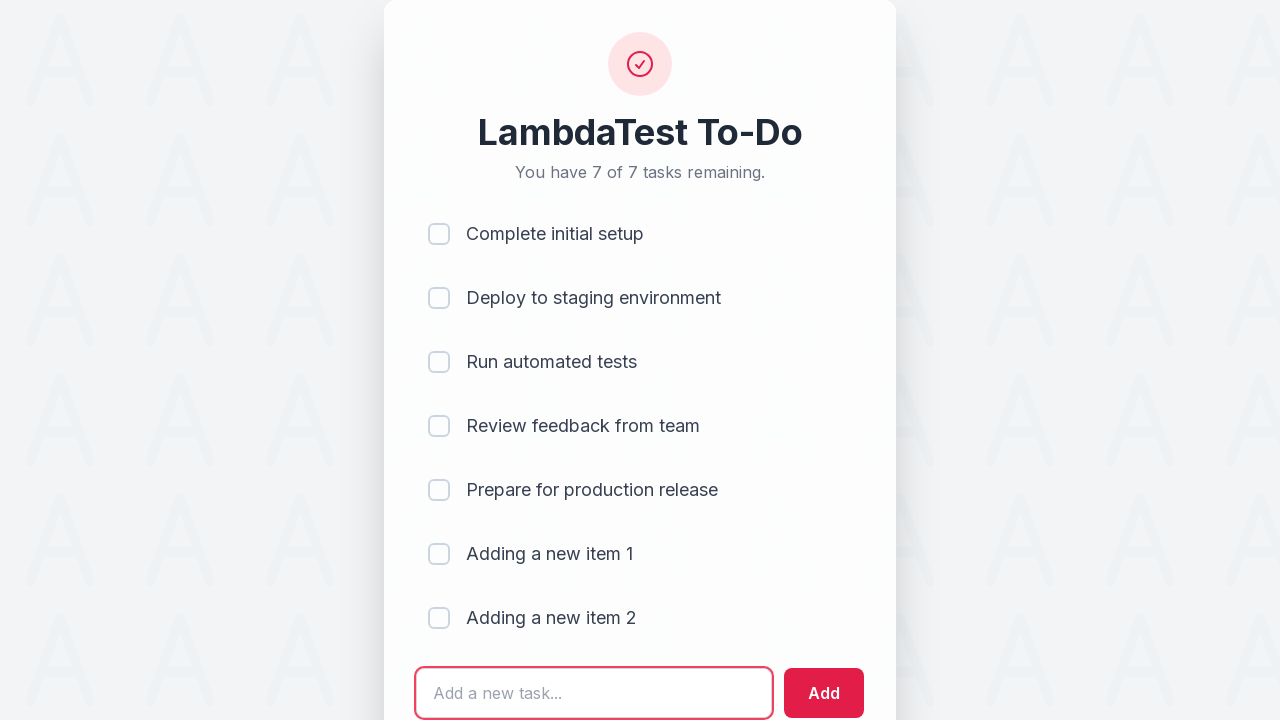

Clicked todo input field to add item 3 at (594, 693) on #sampletodotext
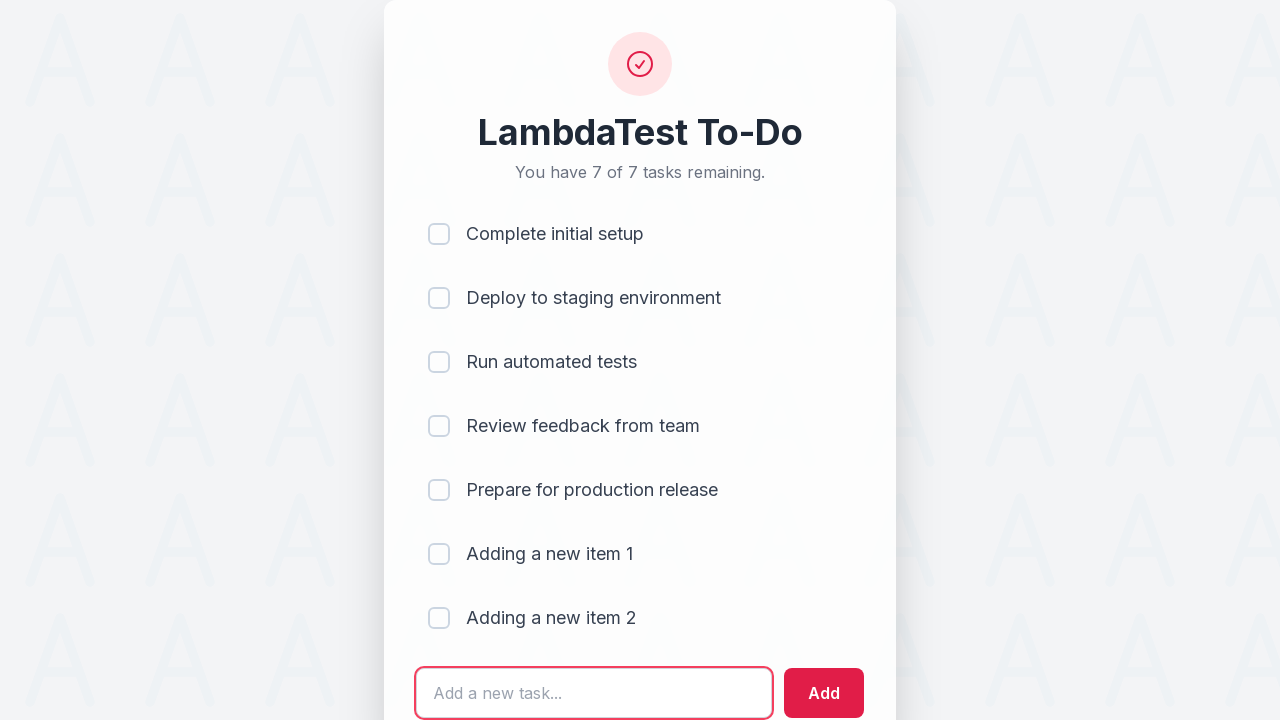

Filled input field with 'Adding a new item 3' on #sampletodotext
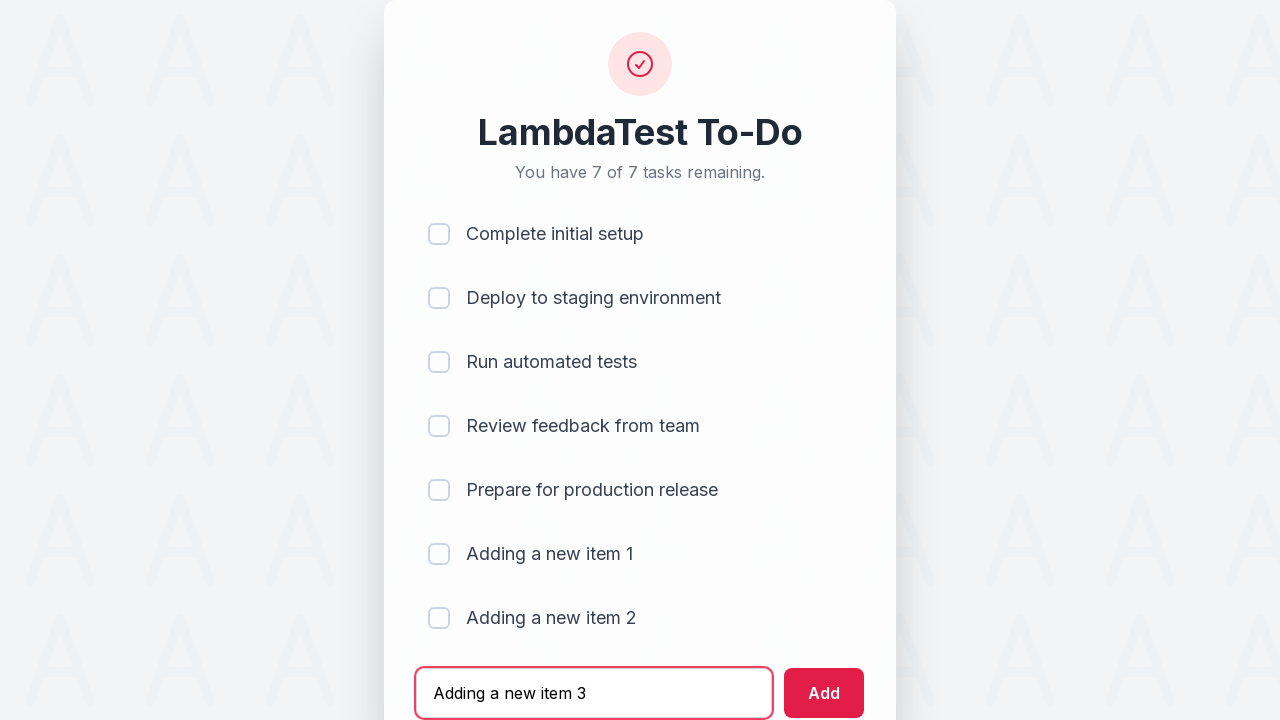

Pressed Enter to add item 3 to the list on #sampletodotext
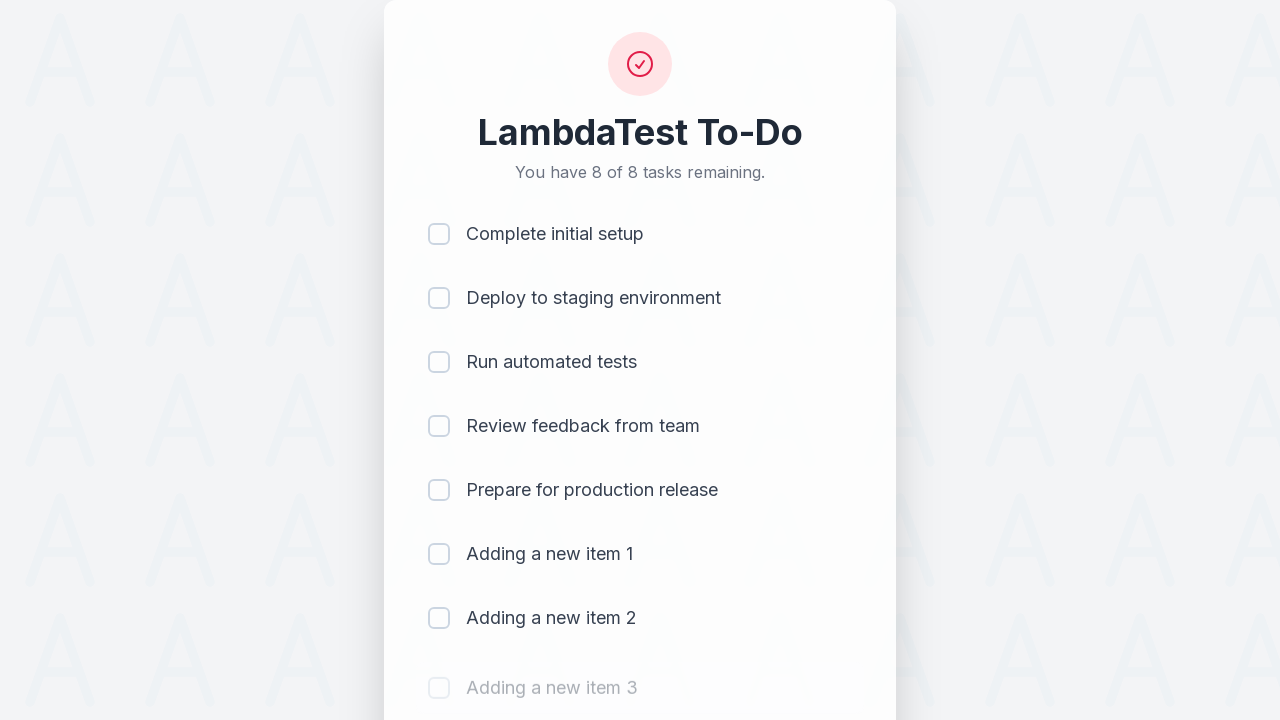

Waited 500ms for item 3 to be added
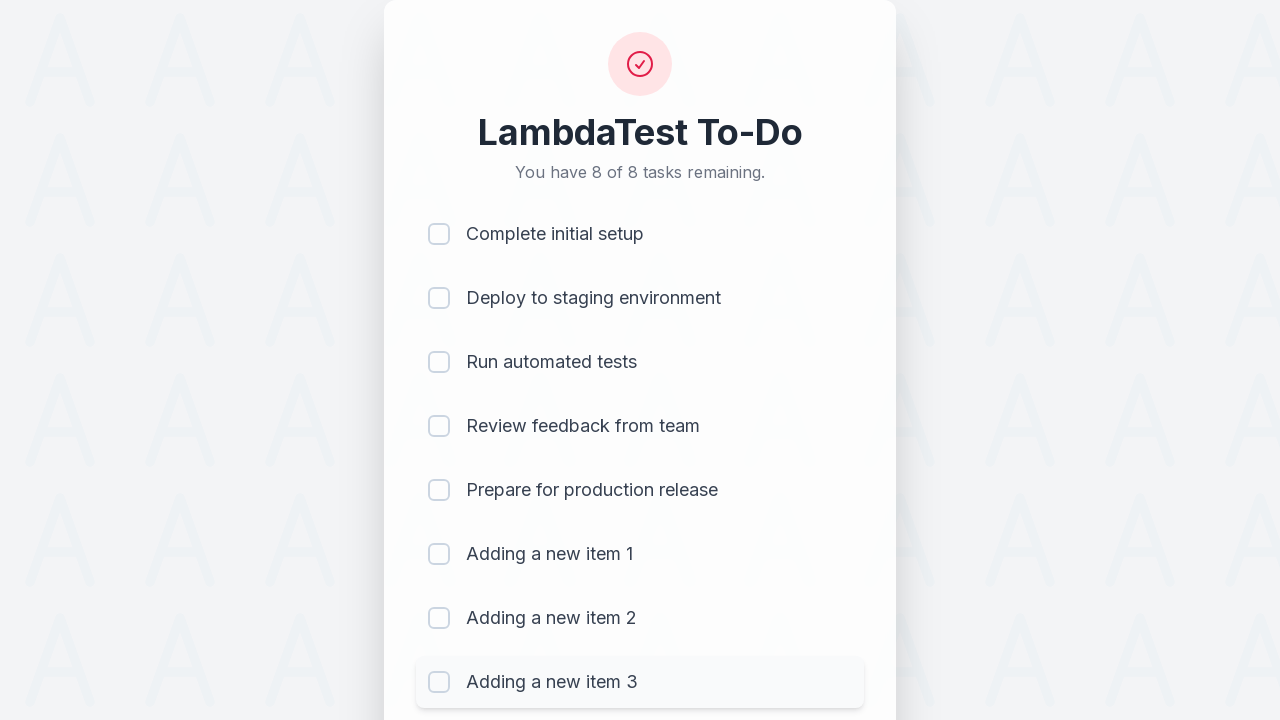

Clicked todo input field to add item 4 at (594, 663) on #sampletodotext
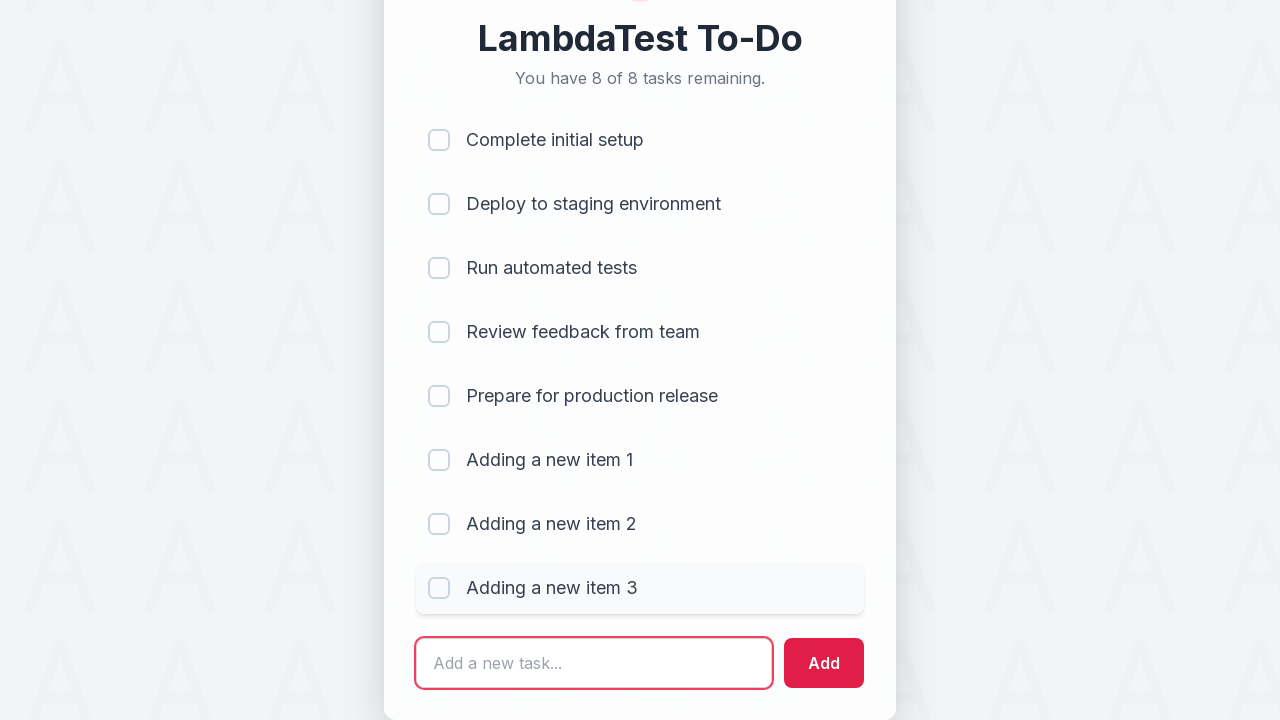

Filled input field with 'Adding a new item 4' on #sampletodotext
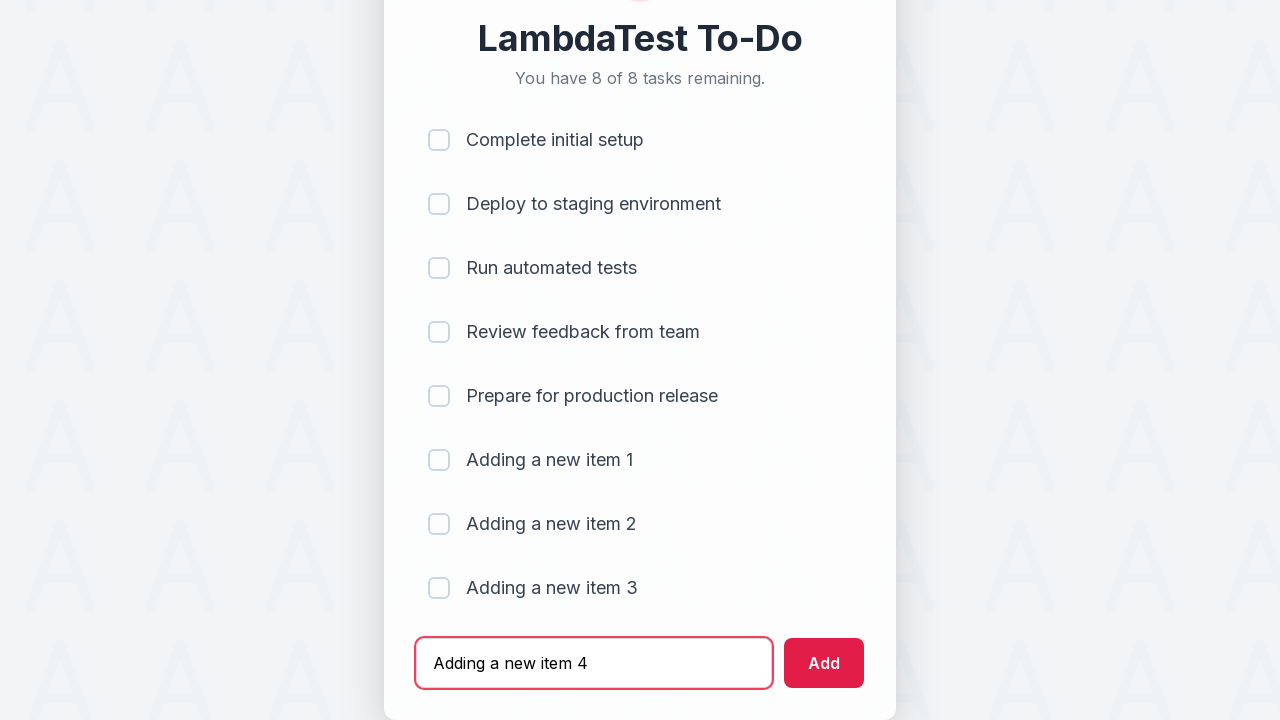

Pressed Enter to add item 4 to the list on #sampletodotext
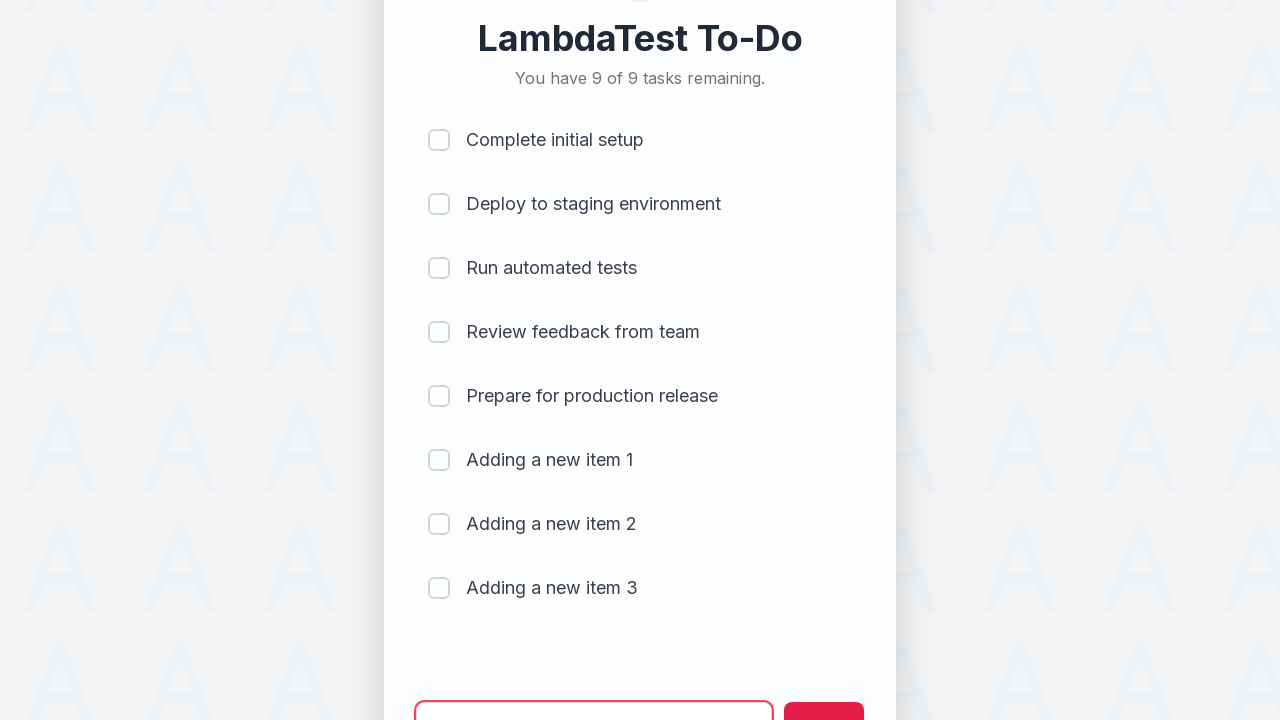

Waited 500ms for item 4 to be added
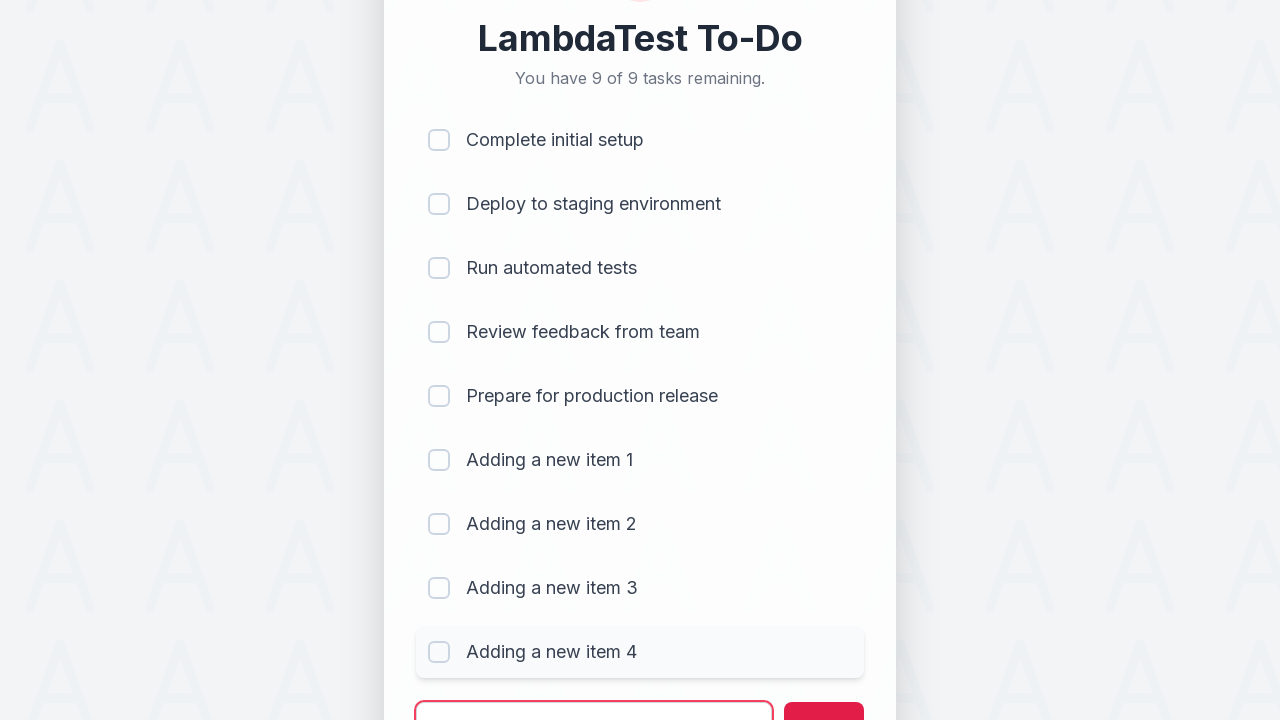

Clicked todo input field to add item 5 at (594, 695) on #sampletodotext
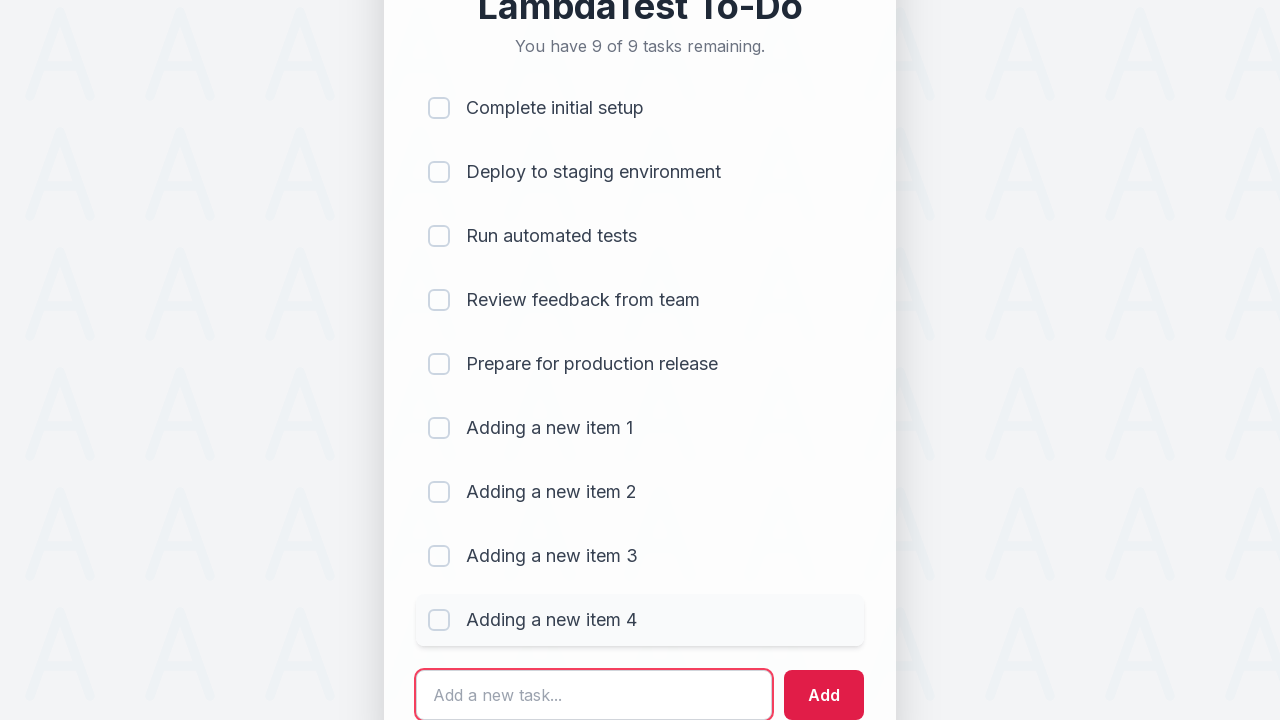

Filled input field with 'Adding a new item 5' on #sampletodotext
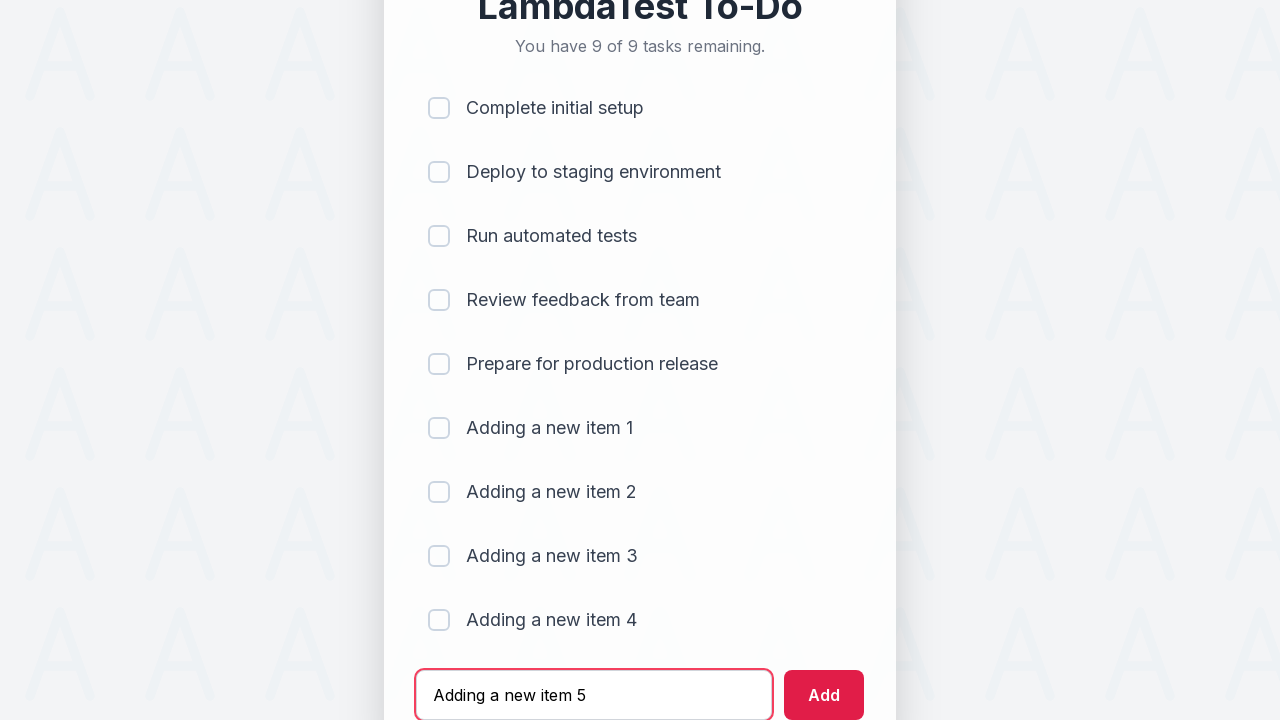

Pressed Enter to add item 5 to the list on #sampletodotext
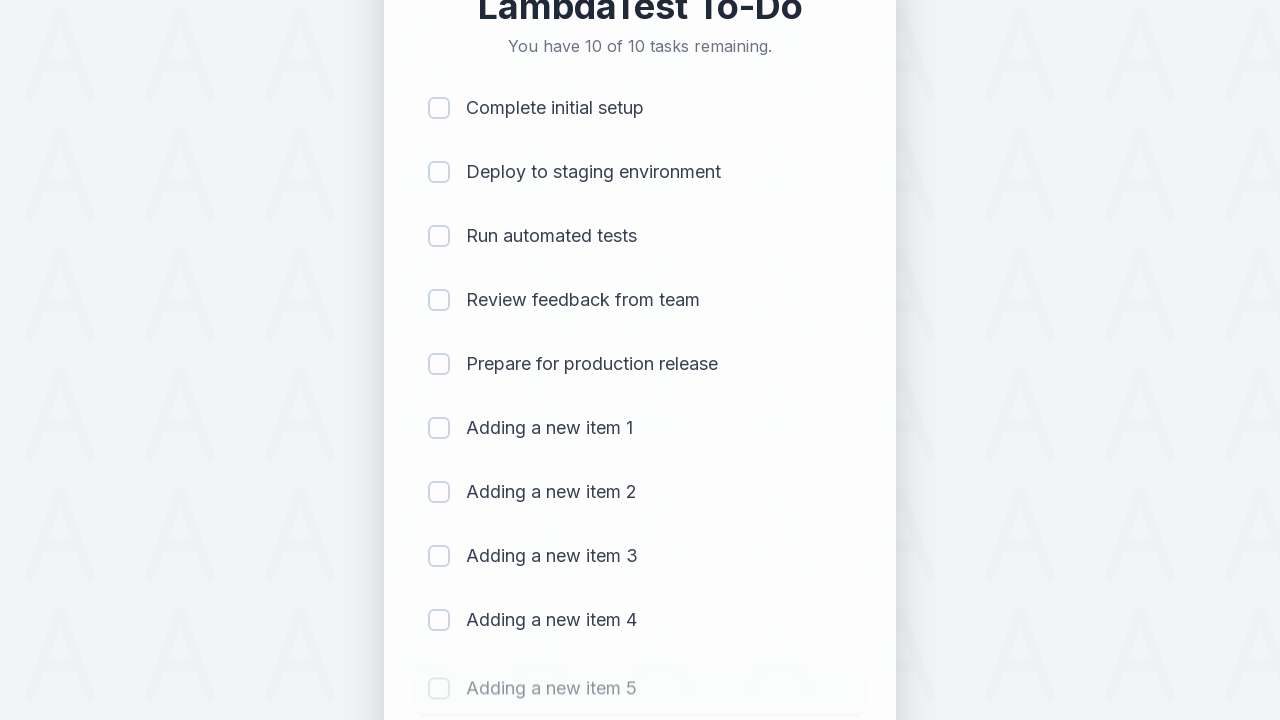

Waited 500ms for item 5 to be added
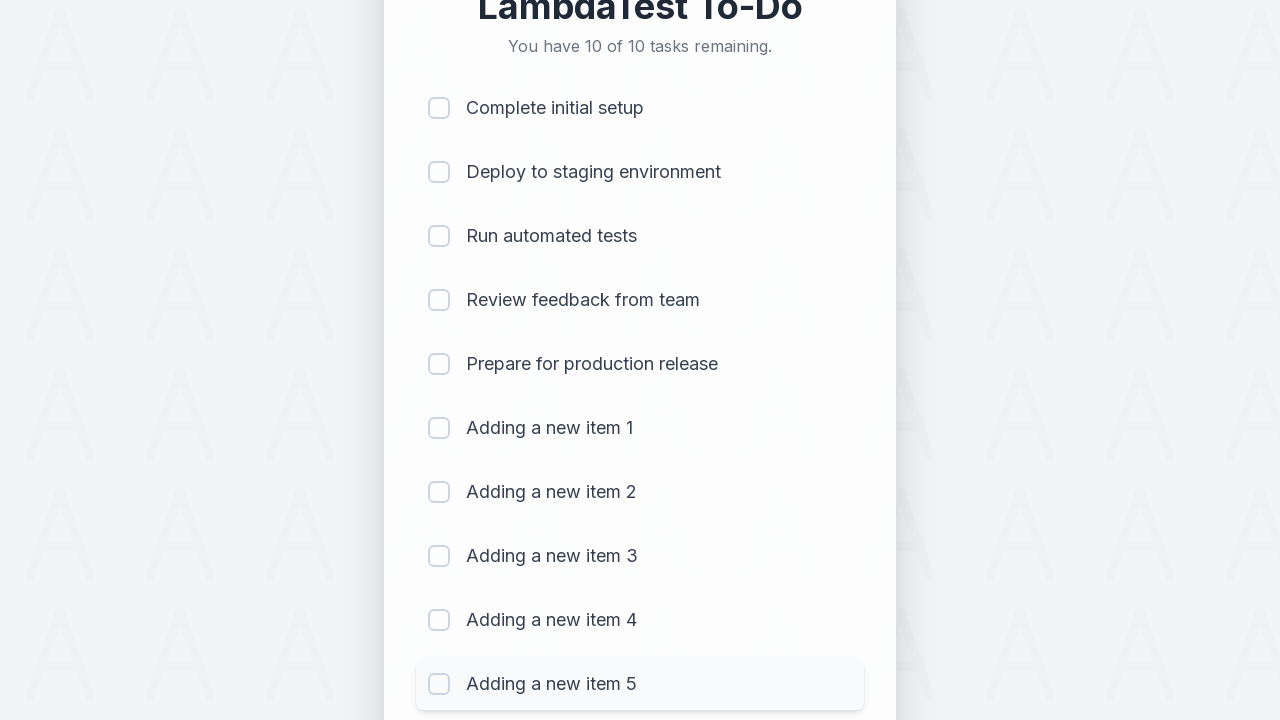

Clicked checkbox 1 to mark item as completed at (439, 108) on (//input[@type='checkbox'])[1]
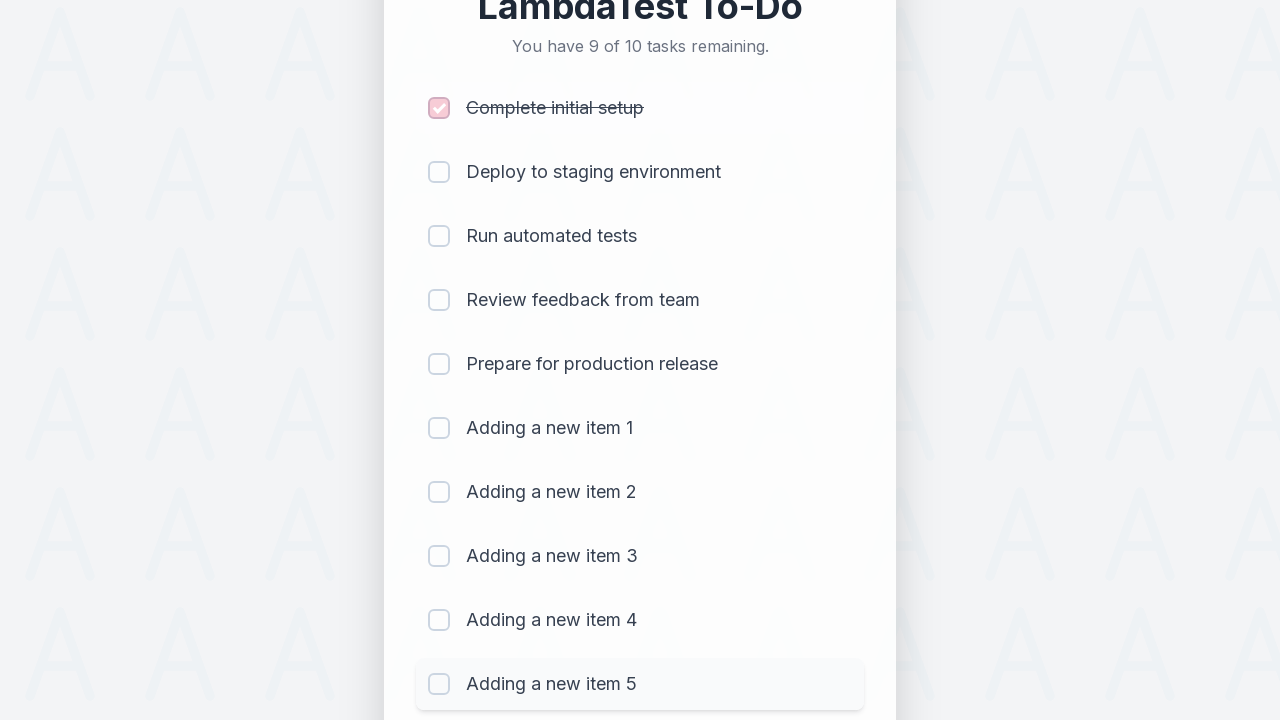

Waited 300ms for checkbox 1 state to update
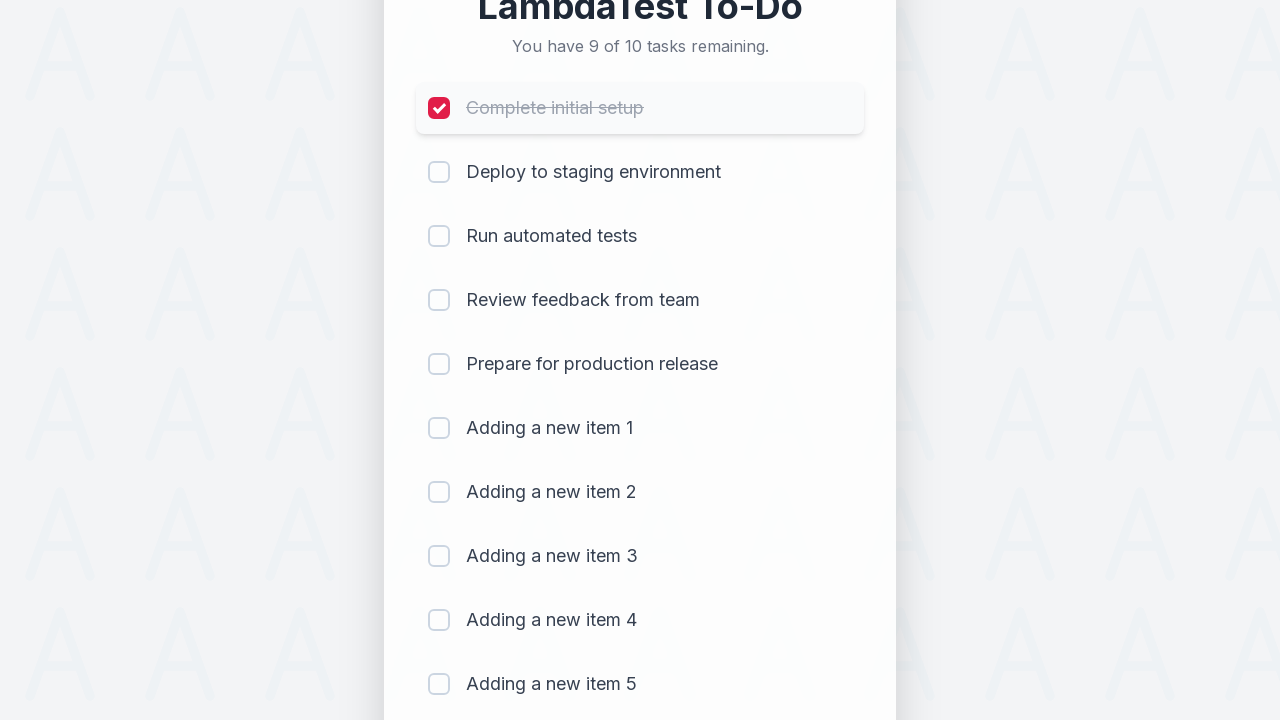

Clicked checkbox 2 to mark item as completed at (439, 172) on (//input[@type='checkbox'])[2]
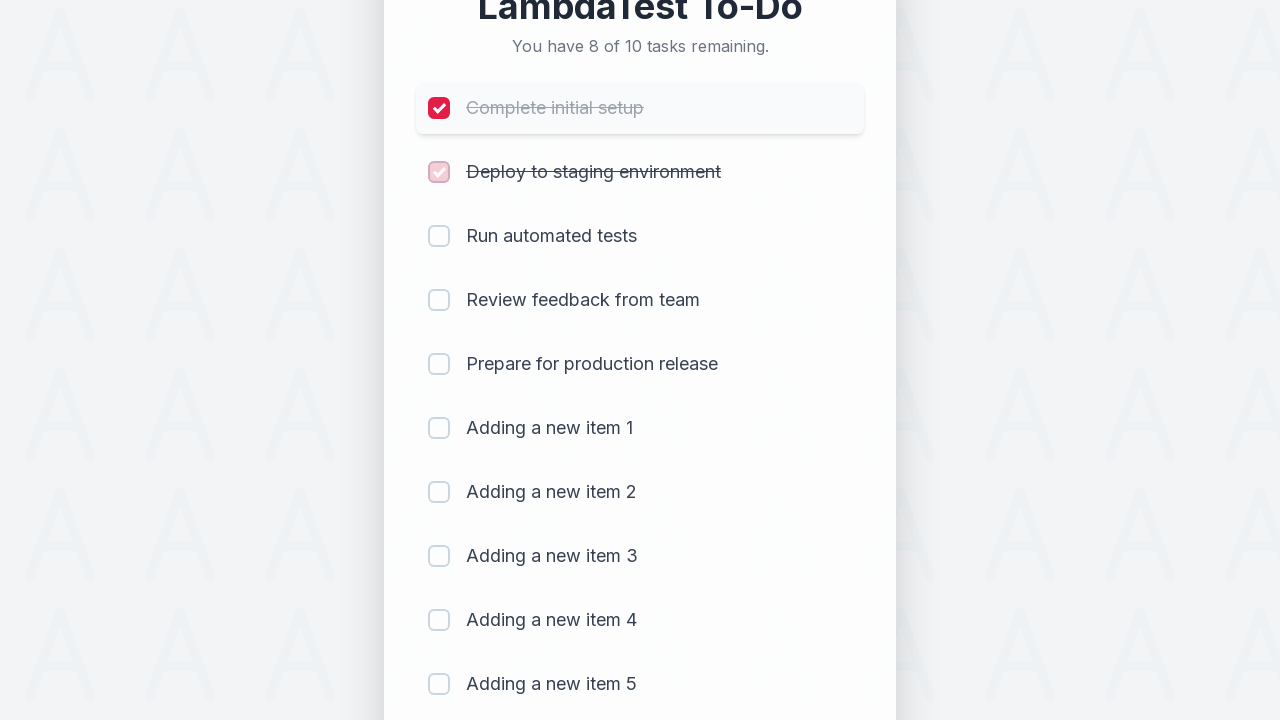

Waited 300ms for checkbox 2 state to update
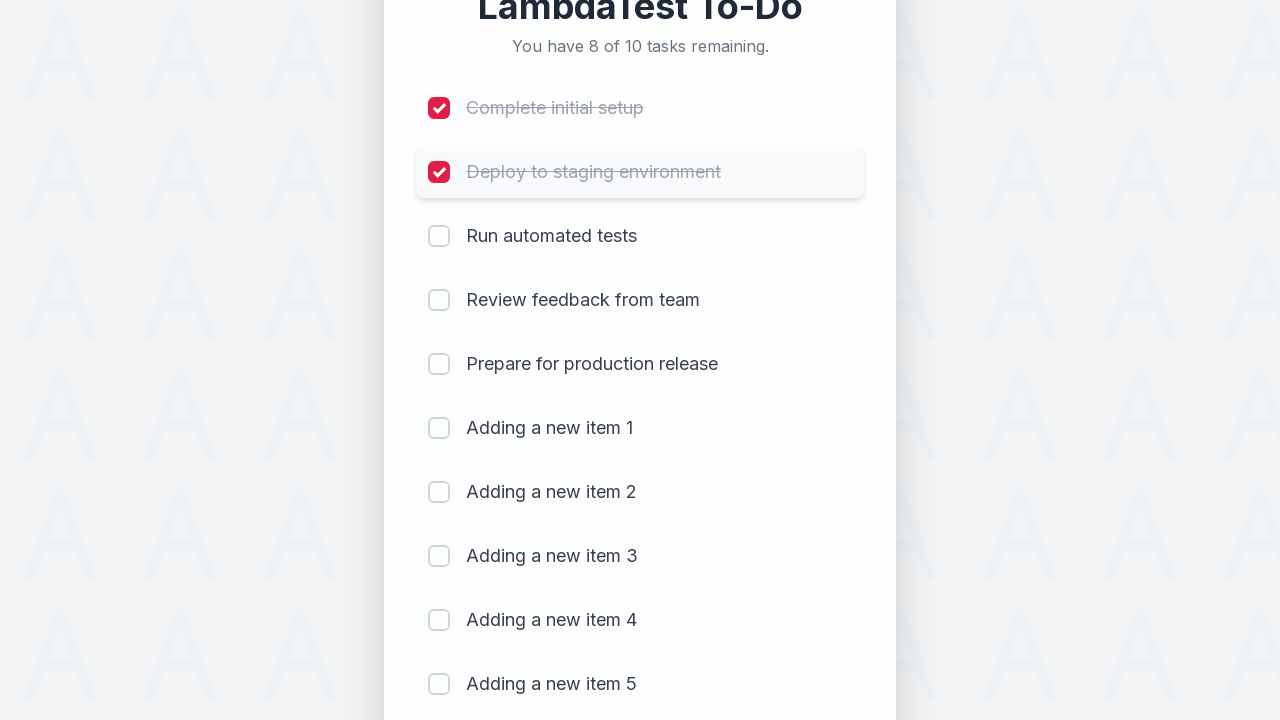

Clicked checkbox 3 to mark item as completed at (439, 236) on (//input[@type='checkbox'])[3]
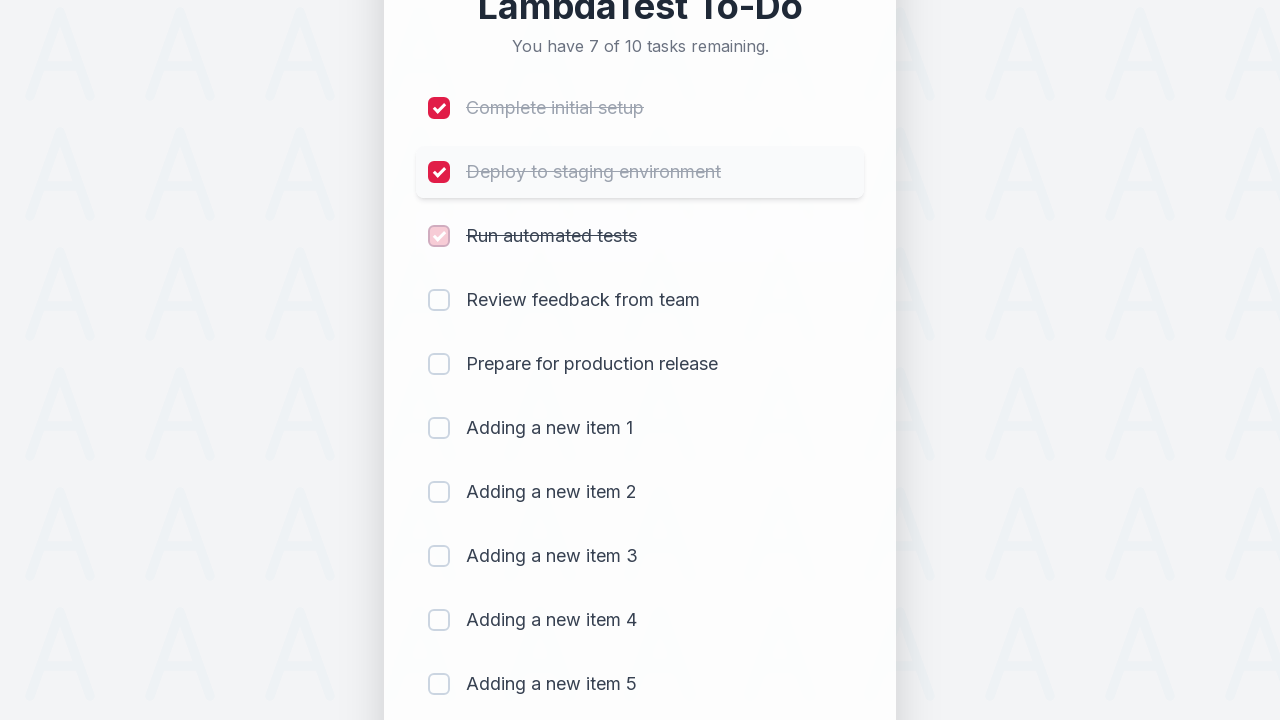

Waited 300ms for checkbox 3 state to update
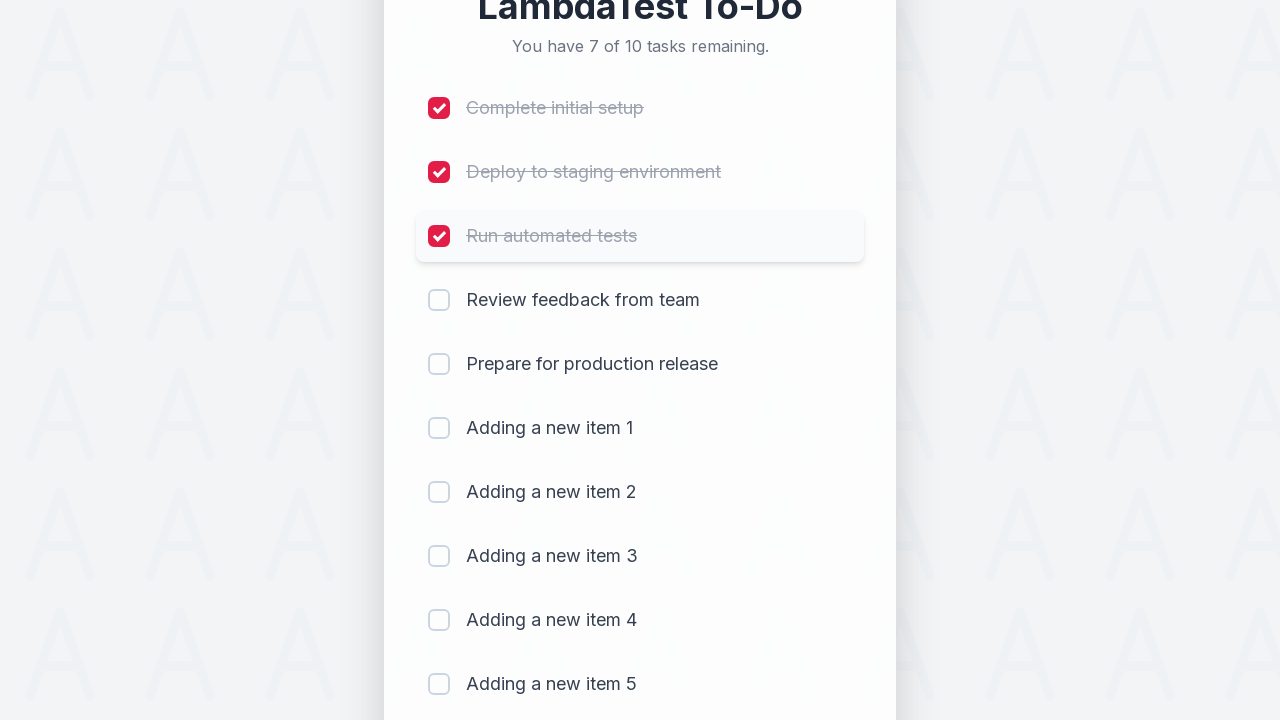

Clicked checkbox 4 to mark item as completed at (439, 300) on (//input[@type='checkbox'])[4]
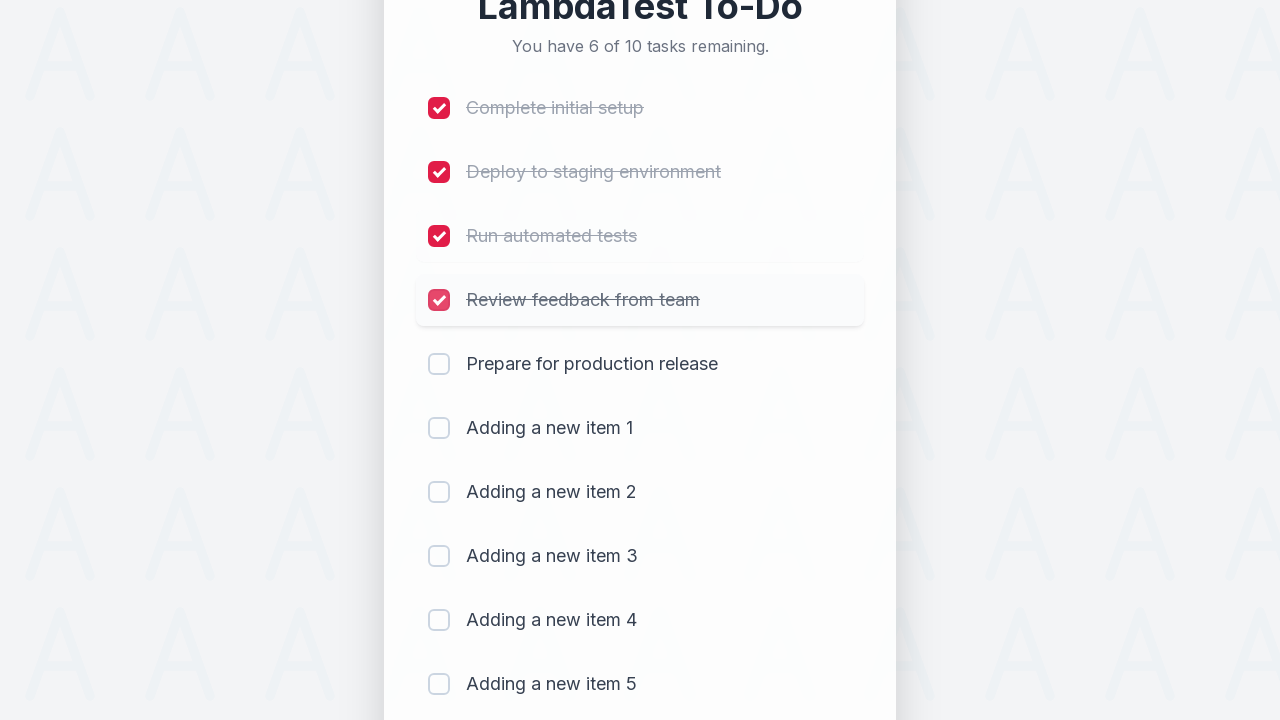

Waited 300ms for checkbox 4 state to update
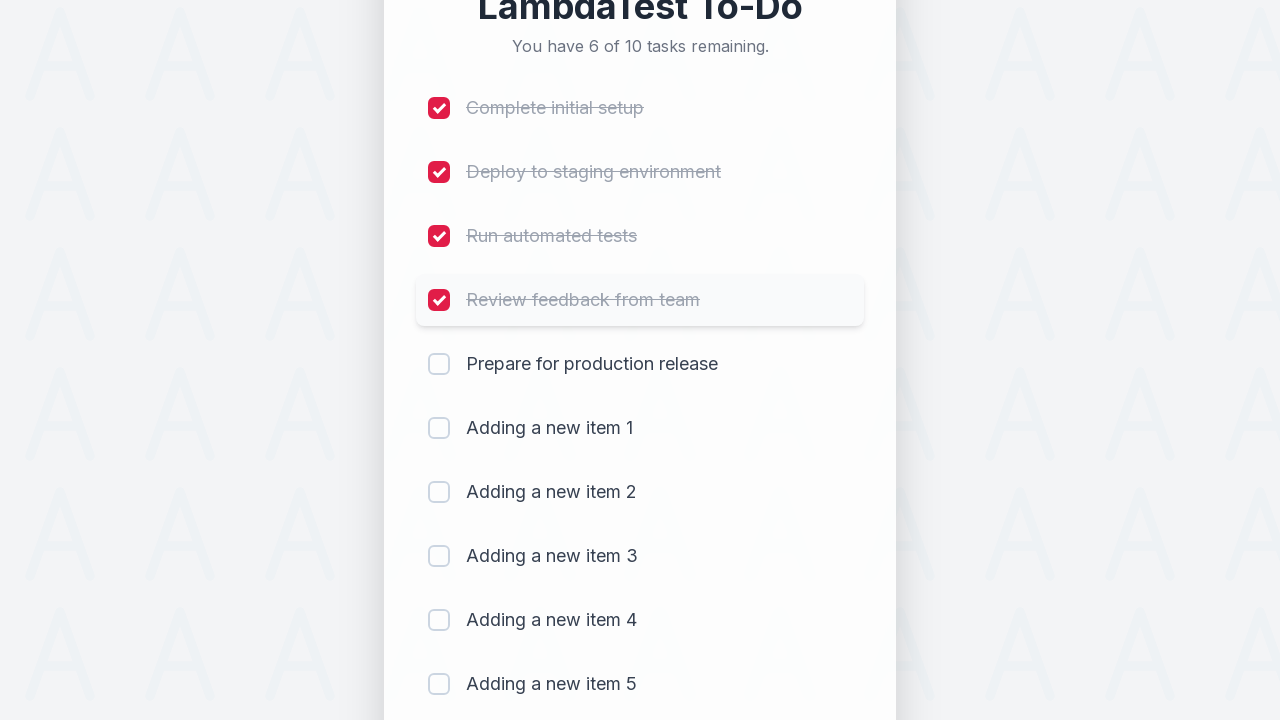

Clicked checkbox 5 to mark item as completed at (439, 364) on (//input[@type='checkbox'])[5]
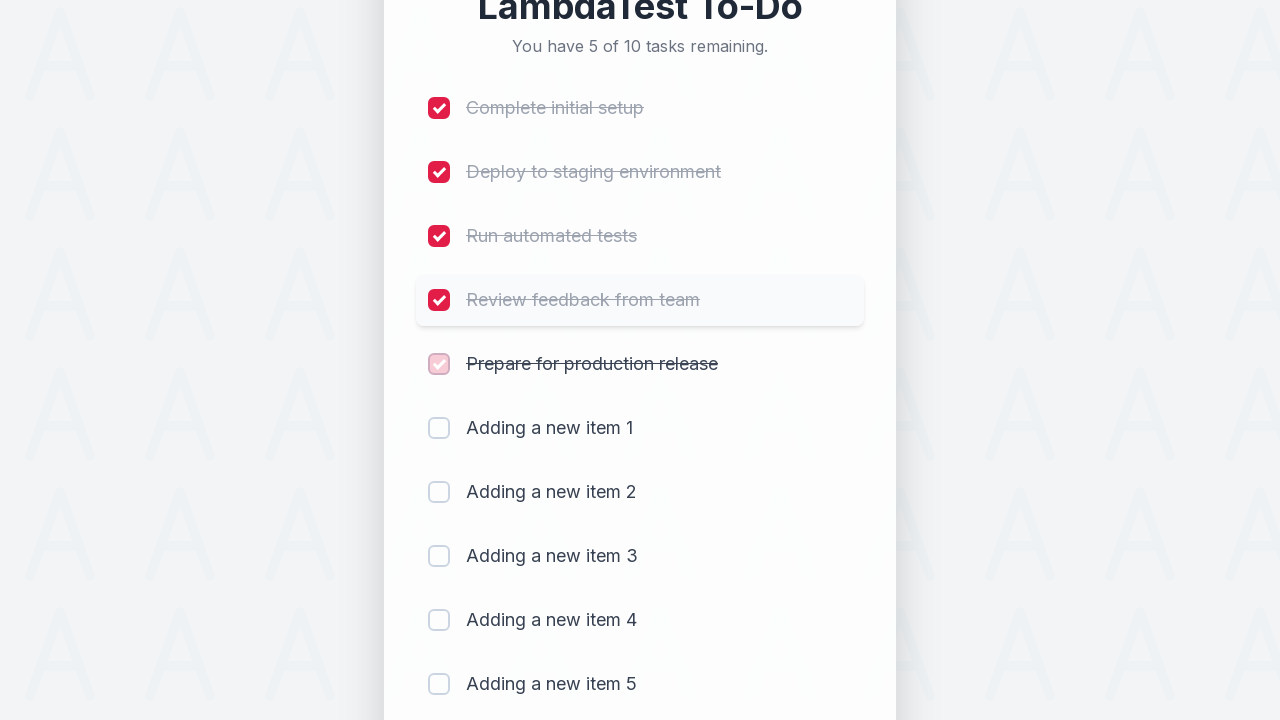

Waited 300ms for checkbox 5 state to update
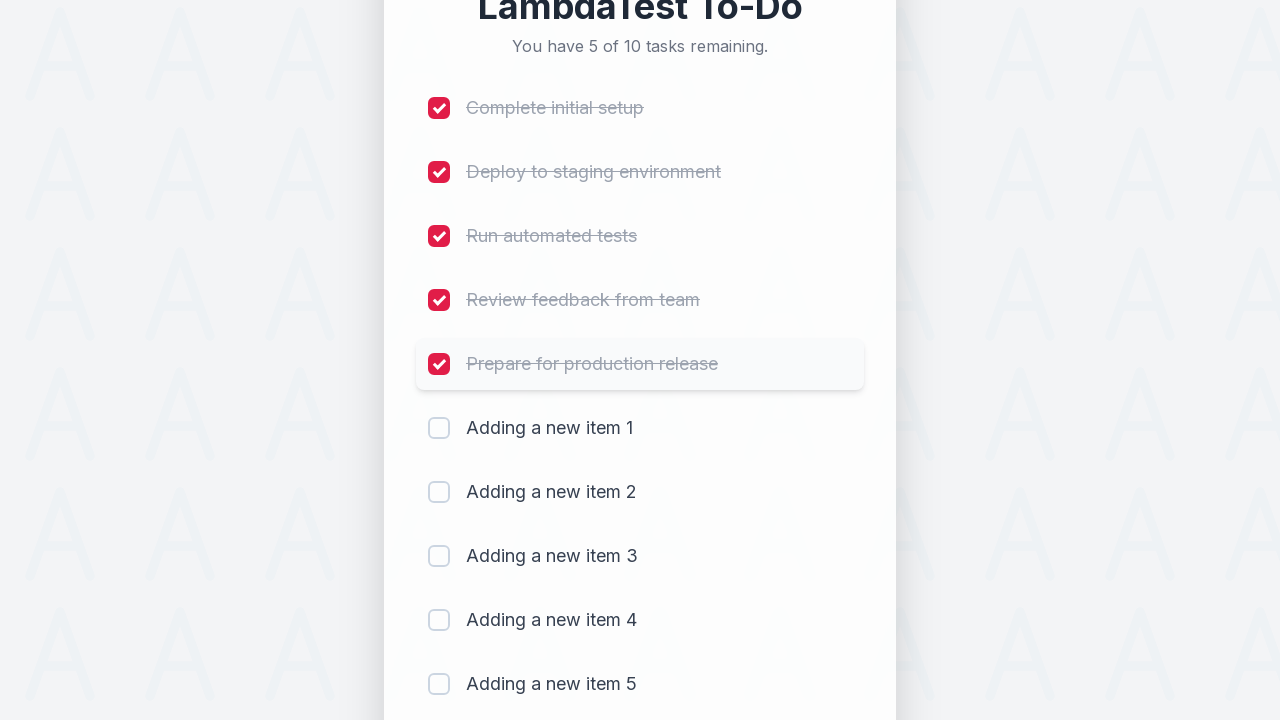

Clicked checkbox 6 to mark item as completed at (439, 428) on (//input[@type='checkbox'])[6]
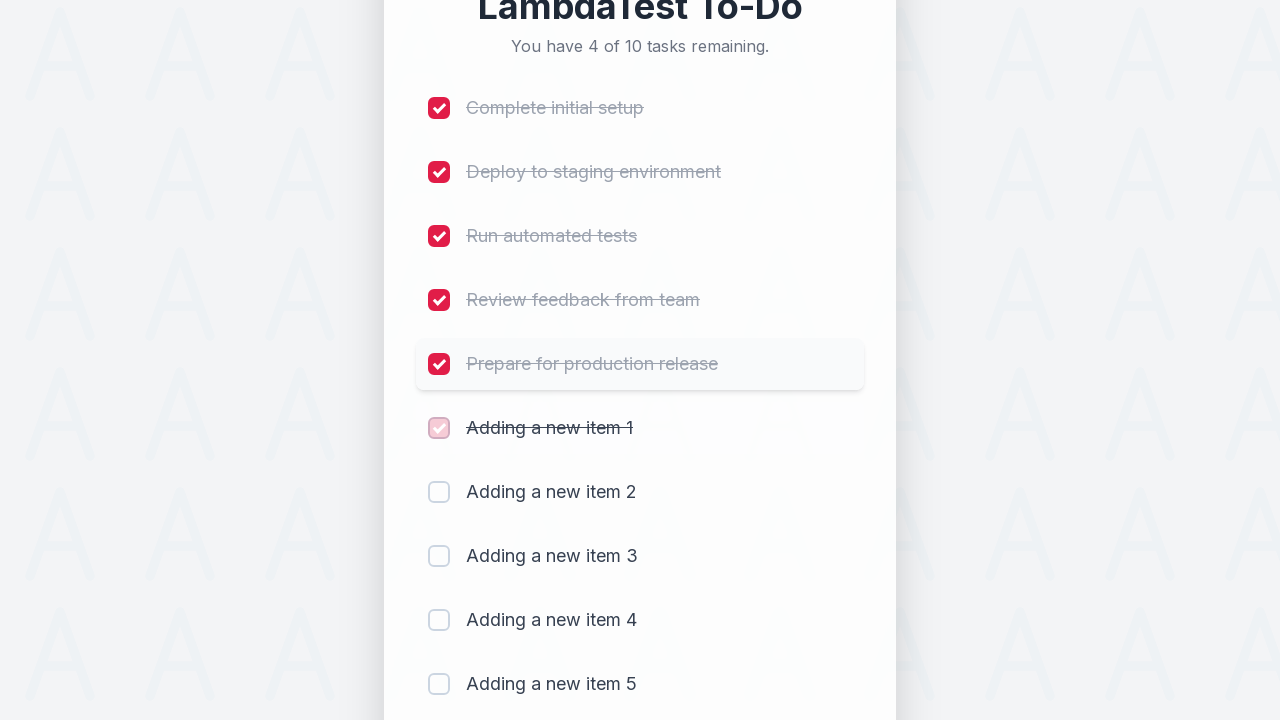

Waited 300ms for checkbox 6 state to update
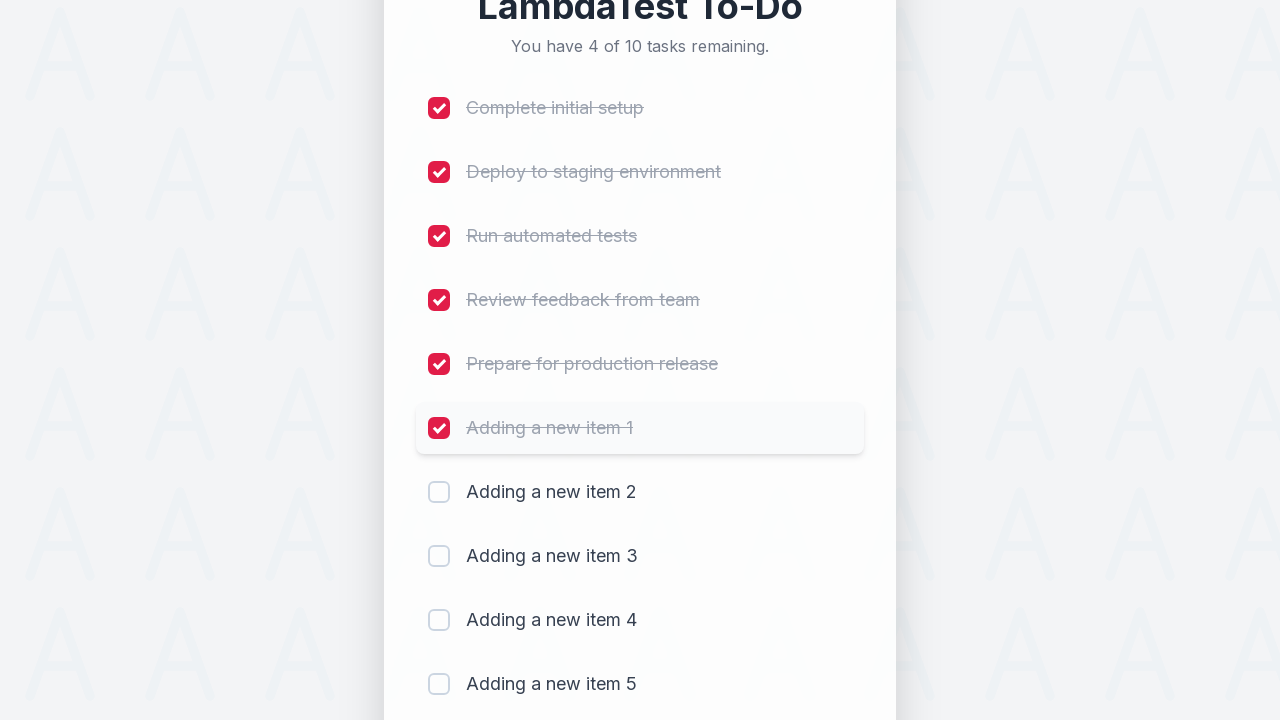

Clicked checkbox 7 to mark item as completed at (439, 492) on (//input[@type='checkbox'])[7]
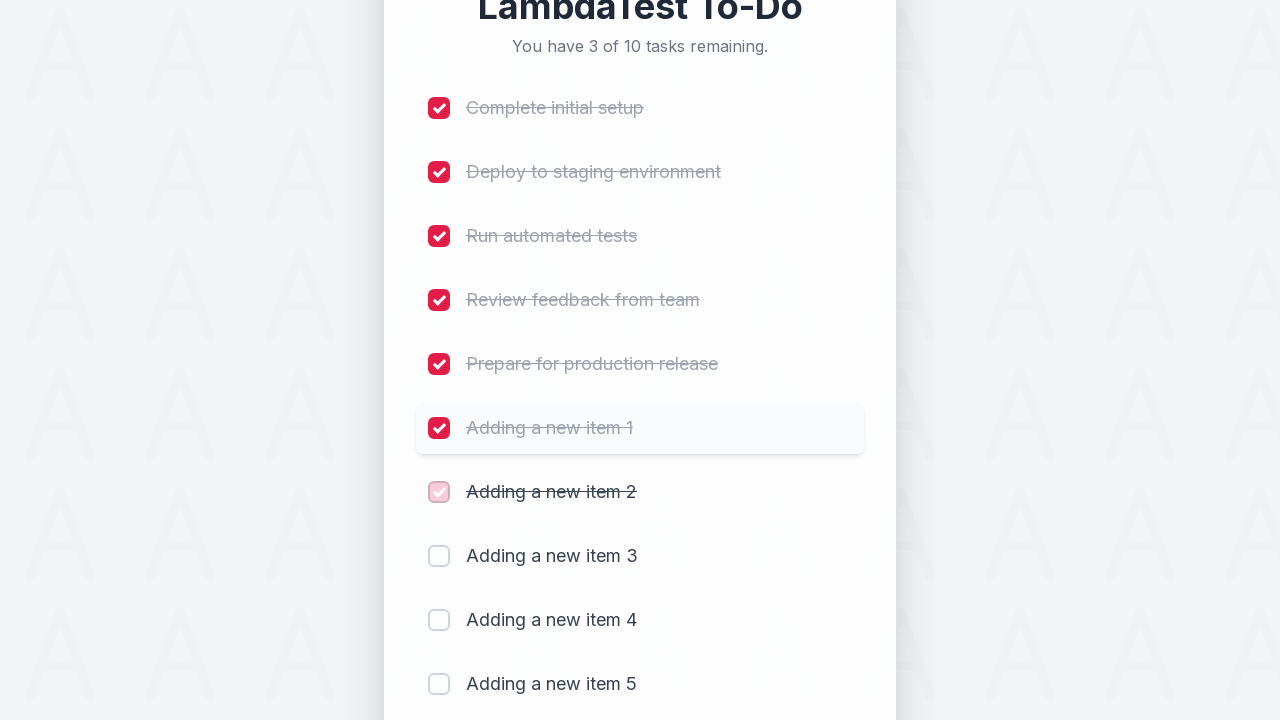

Waited 300ms for checkbox 7 state to update
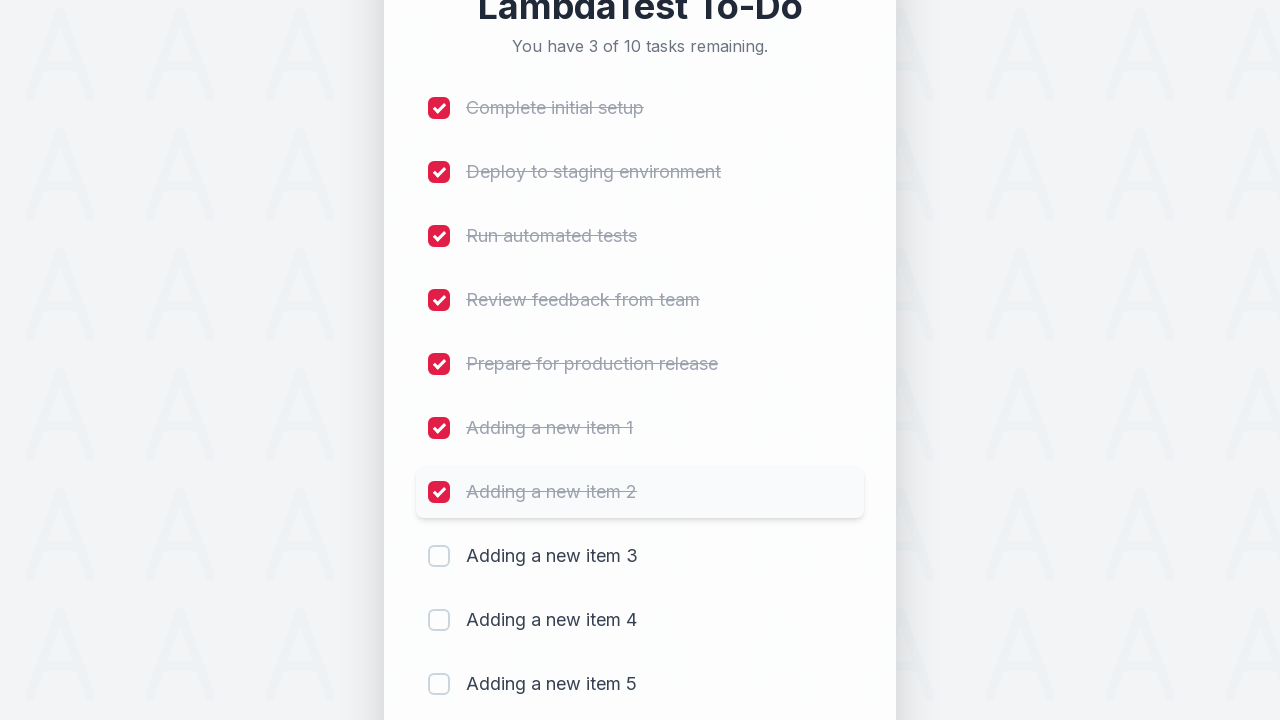

Clicked checkbox 8 to mark item as completed at (439, 556) on (//input[@type='checkbox'])[8]
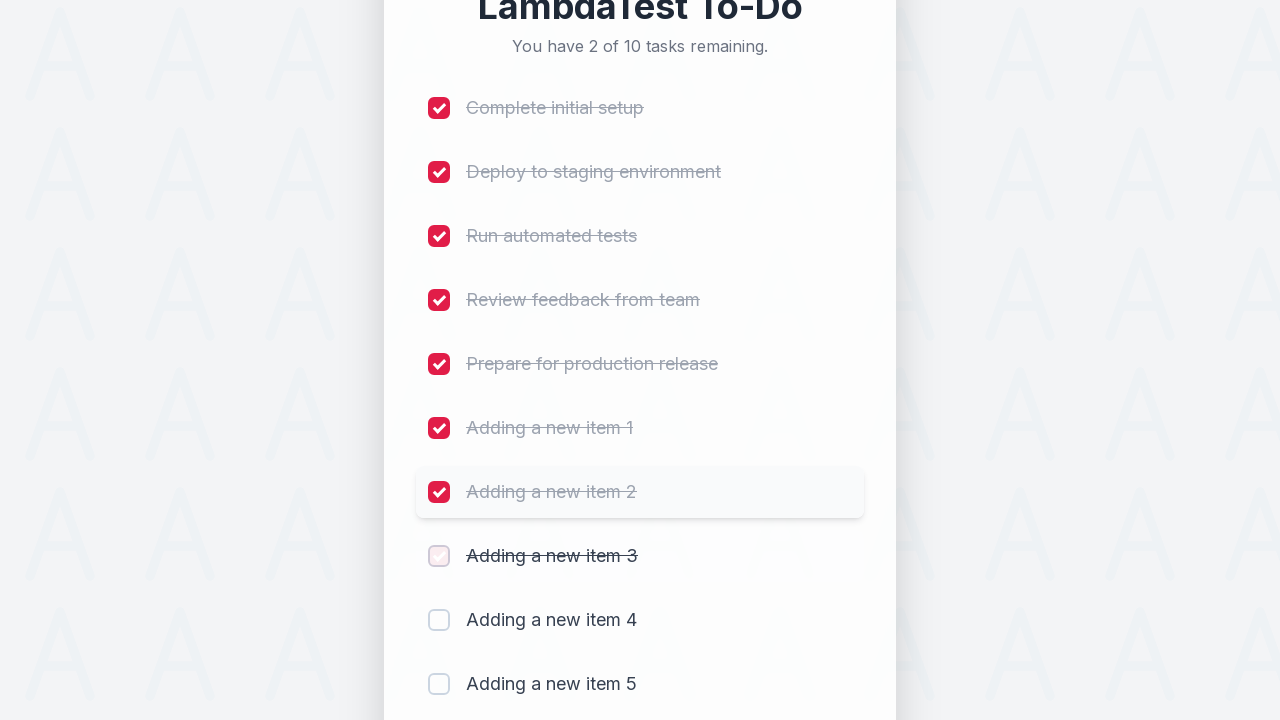

Waited 300ms for checkbox 8 state to update
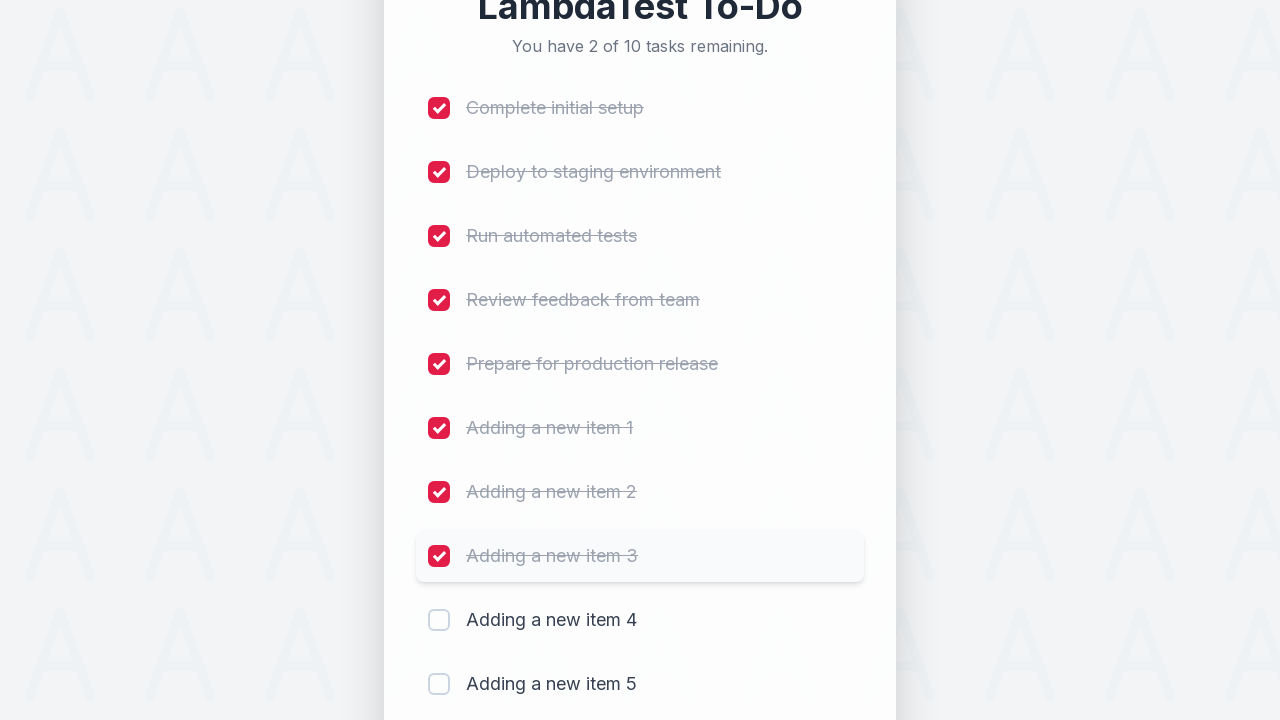

Clicked checkbox 9 to mark item as completed at (439, 620) on (//input[@type='checkbox'])[9]
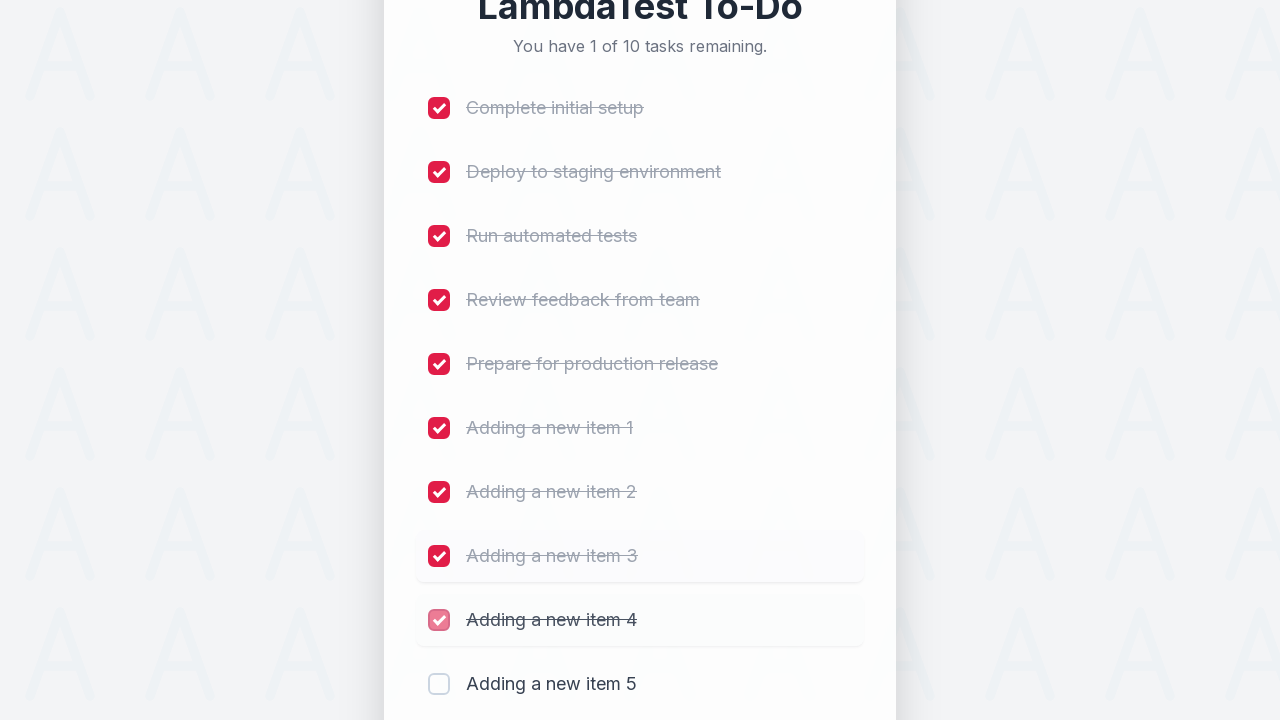

Waited 300ms for checkbox 9 state to update
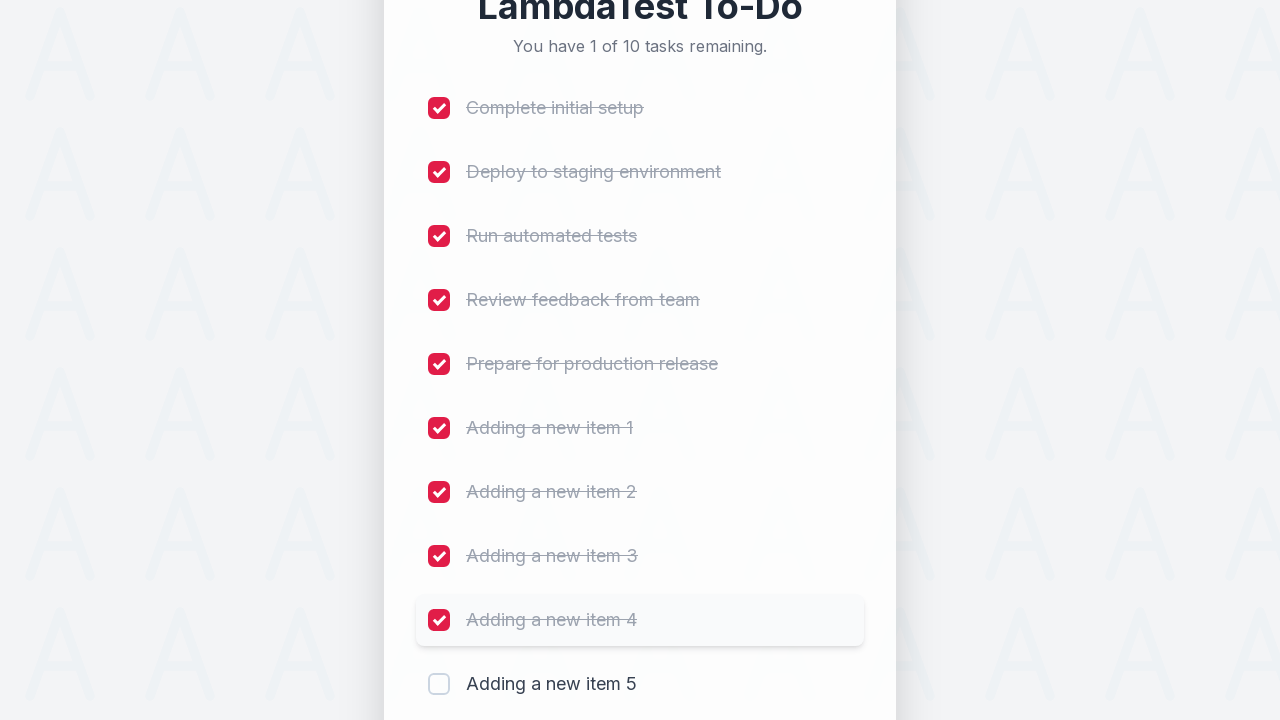

Clicked checkbox 10 to mark item as completed at (439, 684) on (//input[@type='checkbox'])[10]
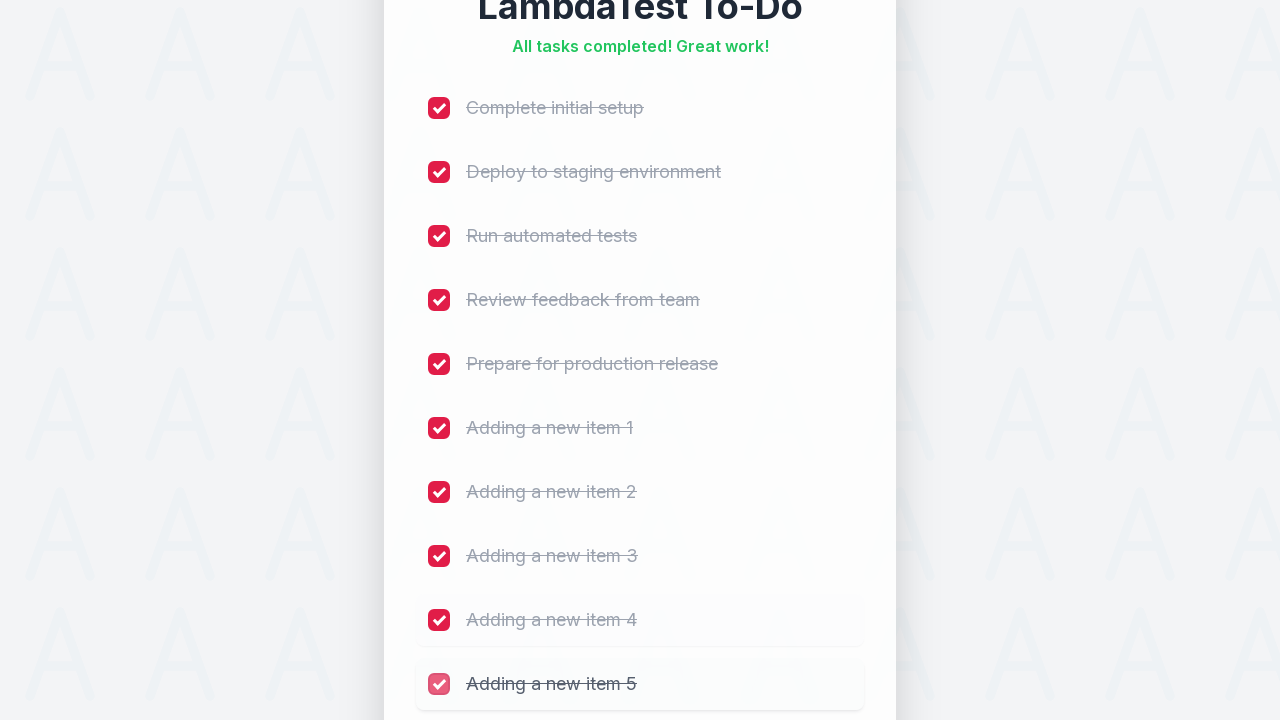

Waited 300ms for checkbox 10 state to update
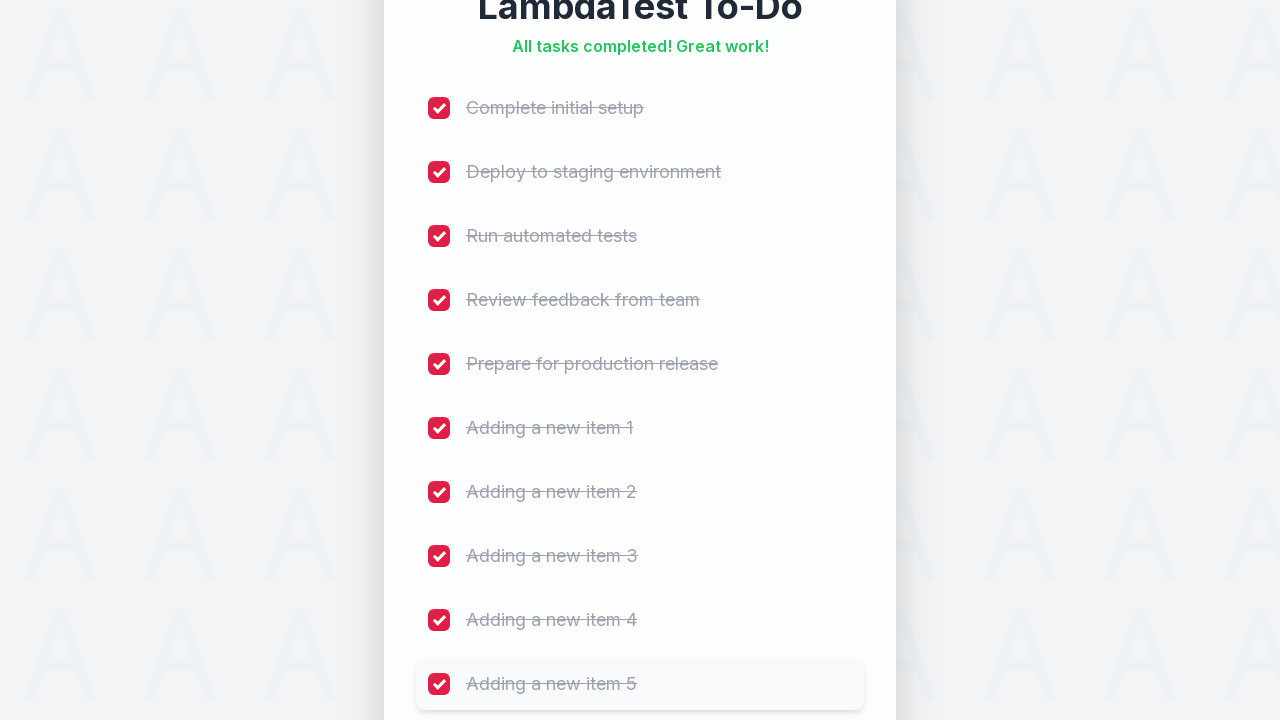

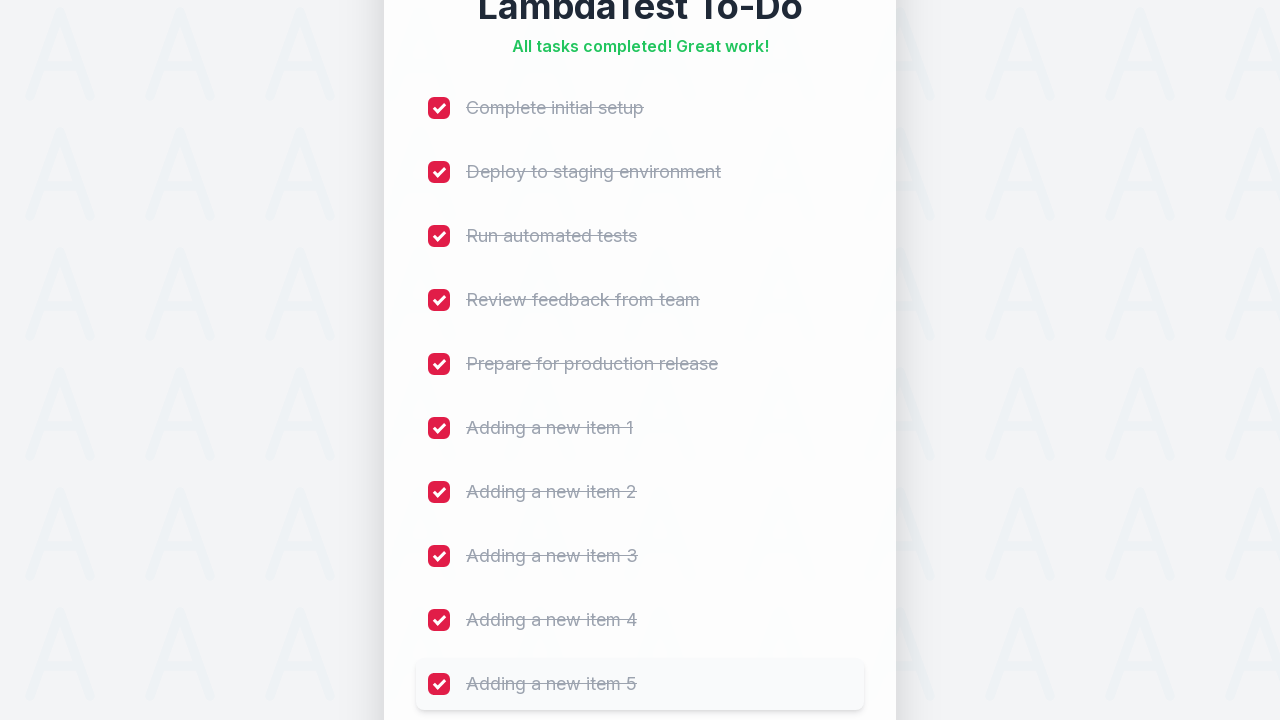